Tests an e-commerce site by finding and adding specific products (Beetroot, Tomato, Potato, Mango, Banana) to the cart

Starting URL: https://rahulshettyacademy.com/seleniumPractise/

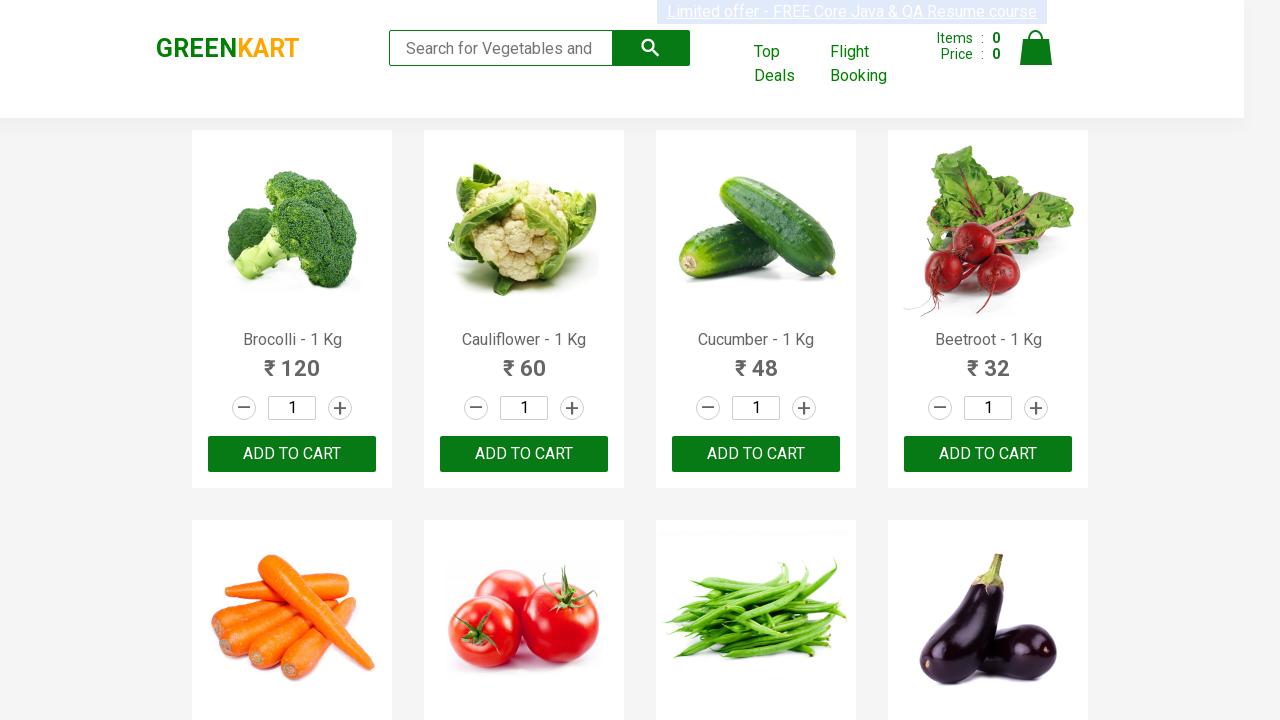

Retrieved all product names from the page
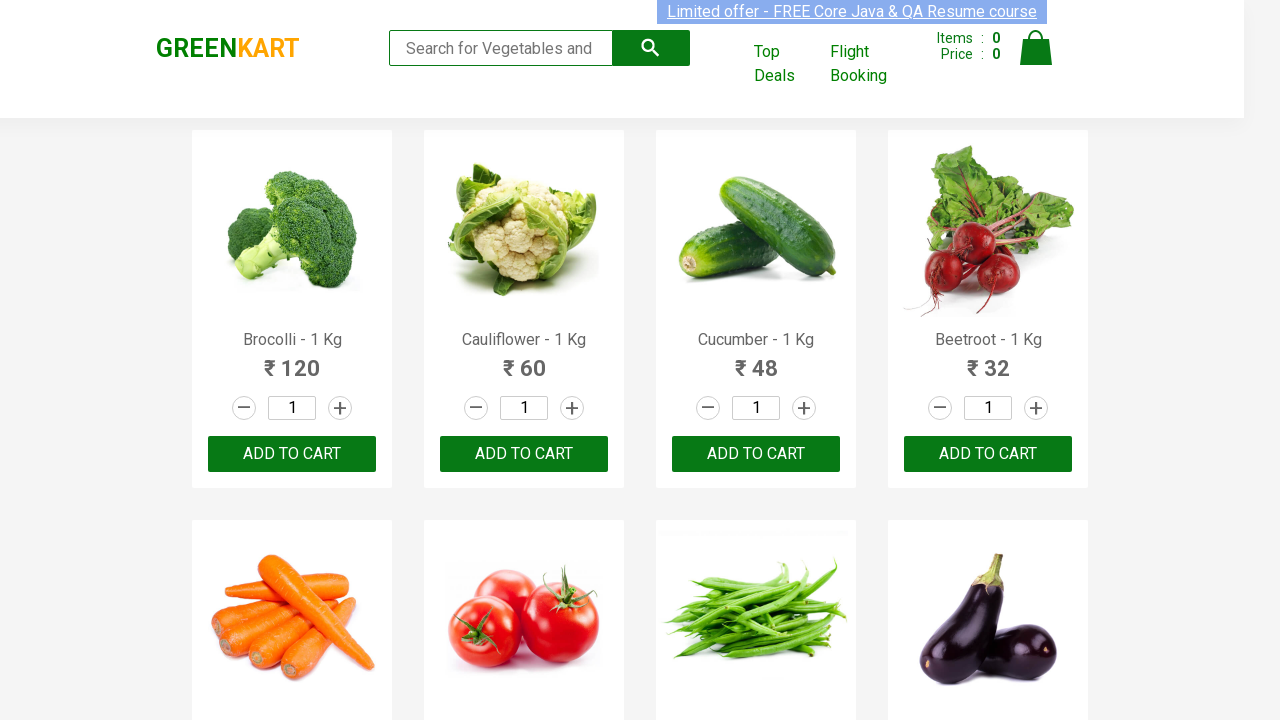

Defined list of required items: Beetroot, Tomato, Potato, Mango, Banana
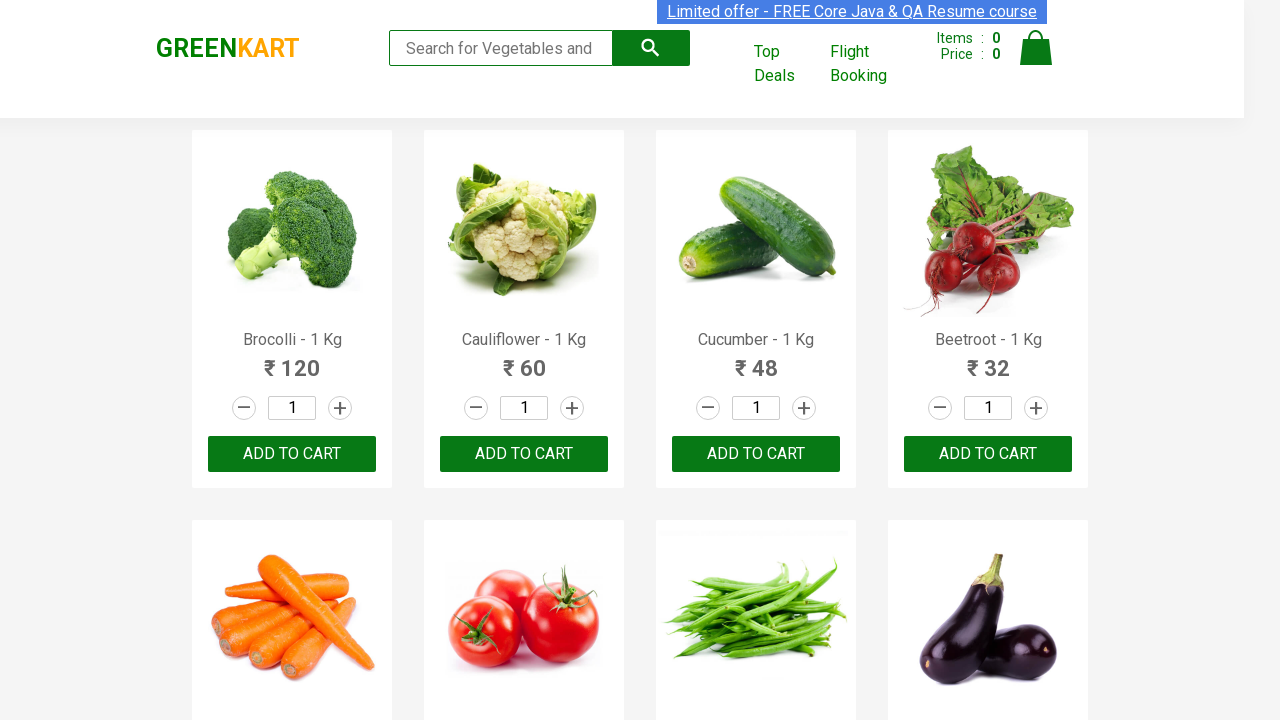

Retrieved text content for product at index 0
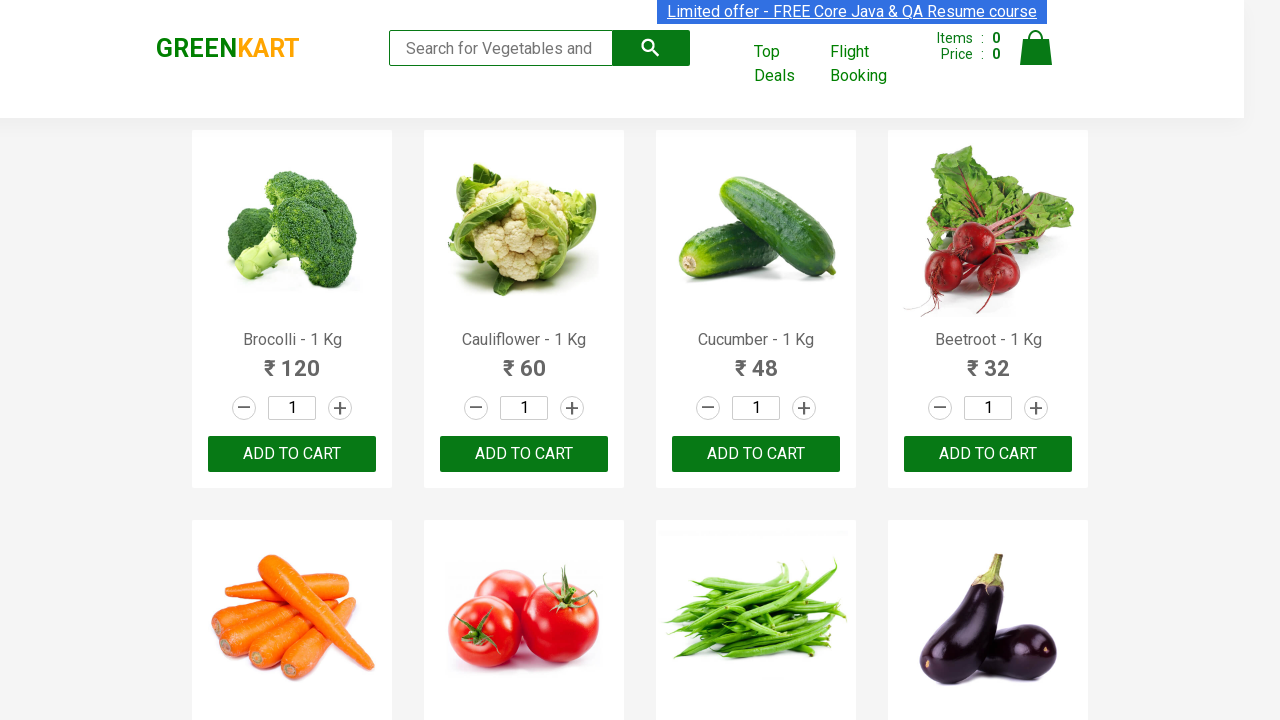

Extracted product name: 'Brocolli'
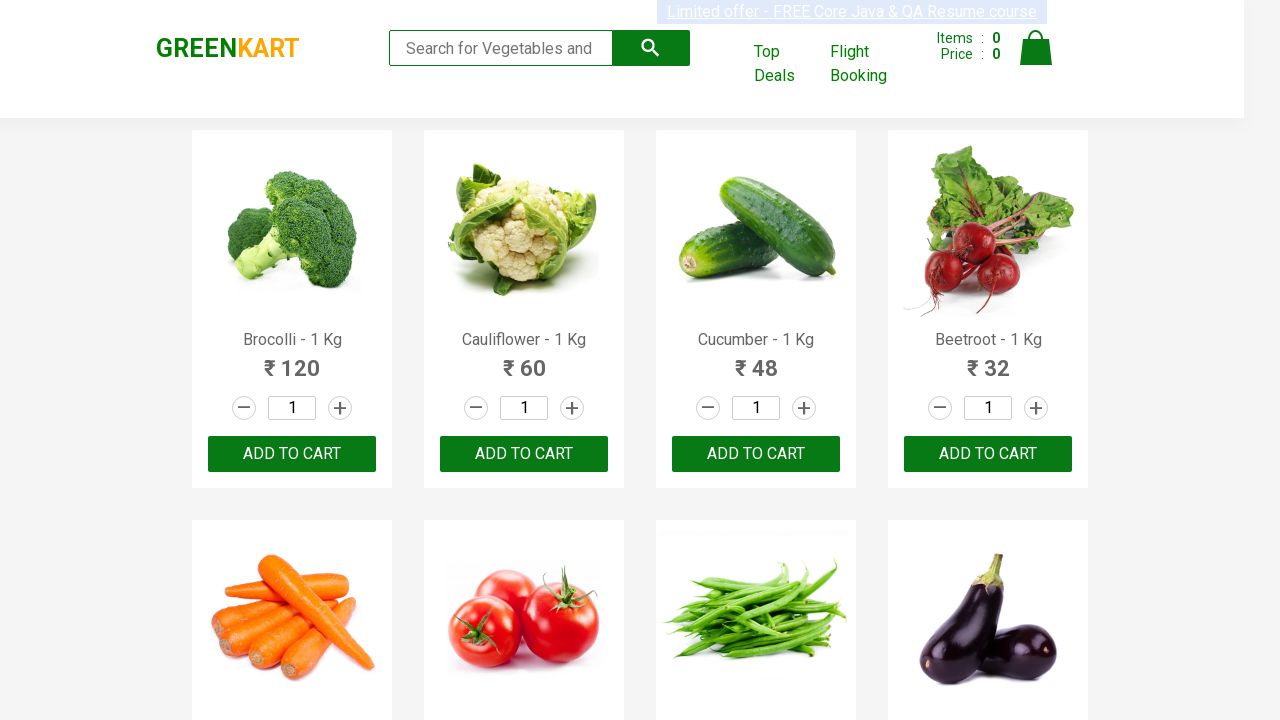

Retrieved text content for product at index 1
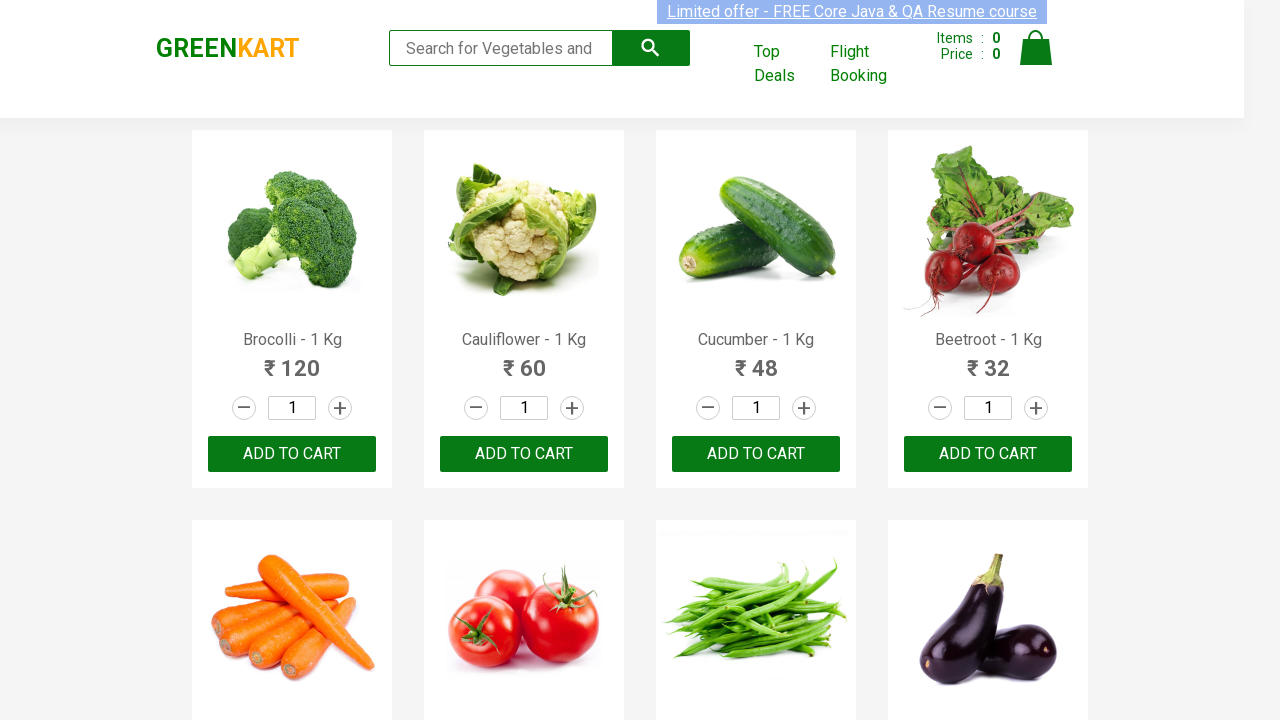

Extracted product name: 'Cauliflower'
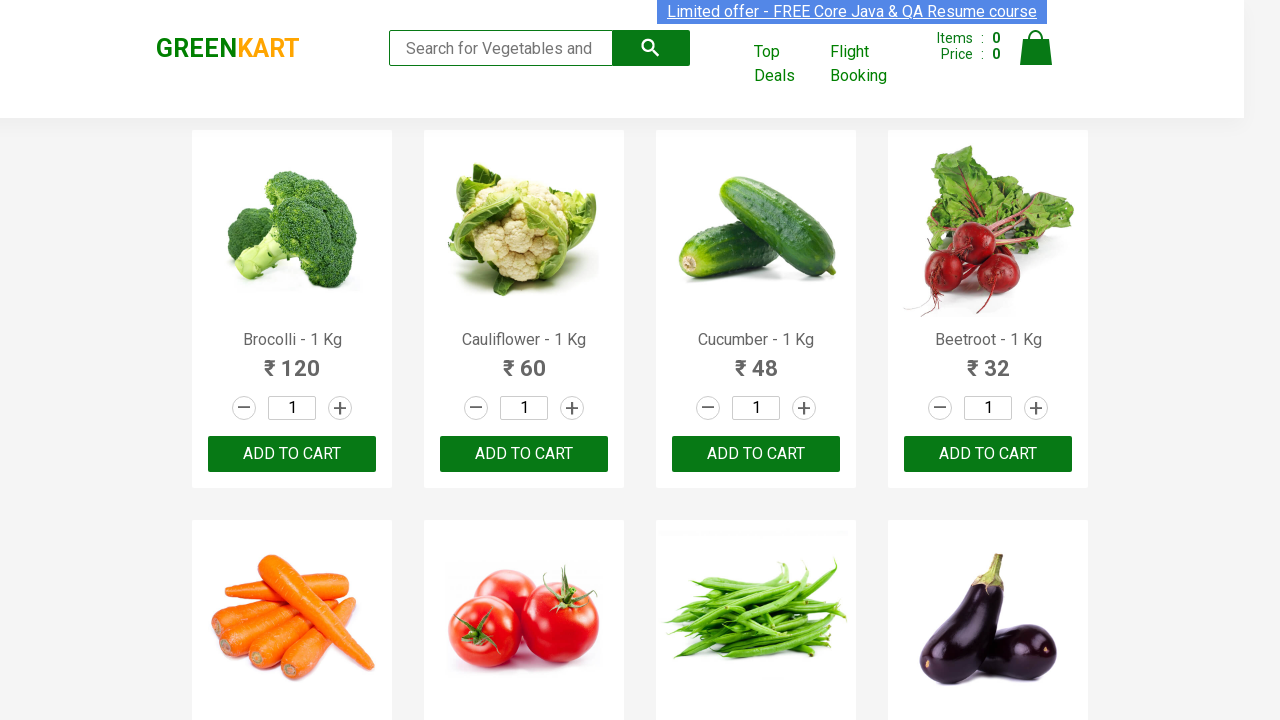

Retrieved text content for product at index 2
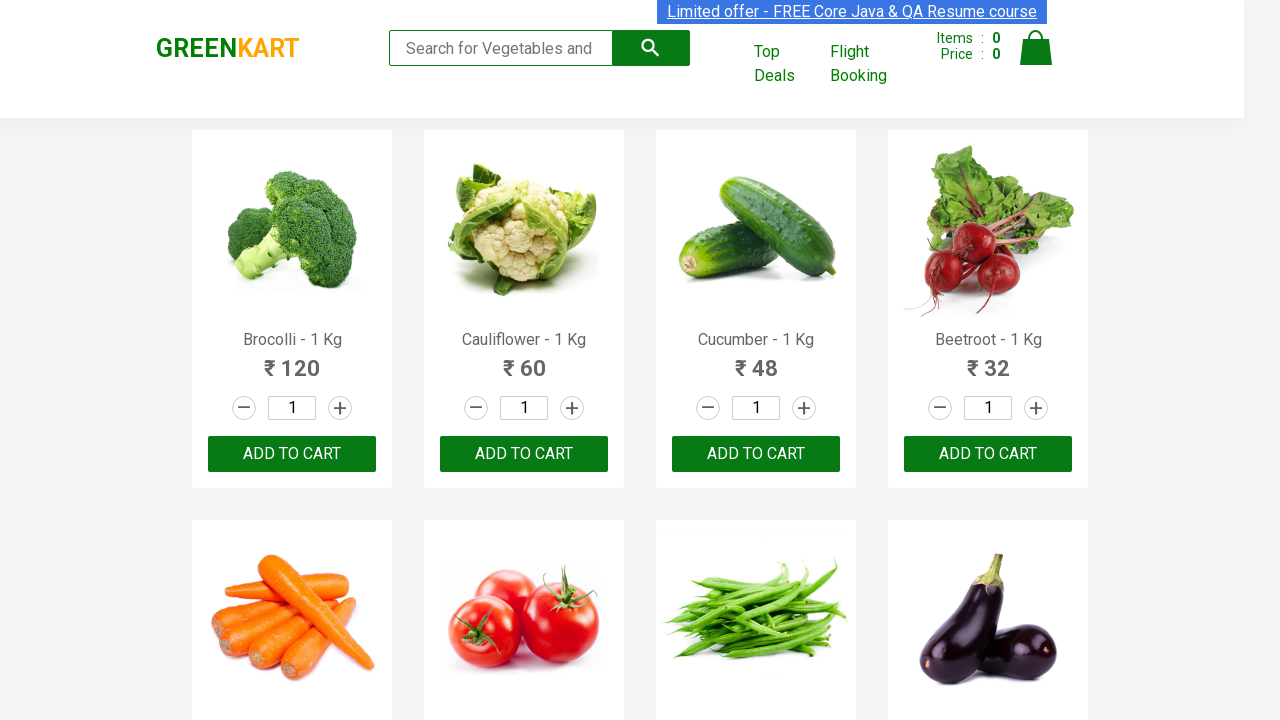

Extracted product name: 'Cucumber'
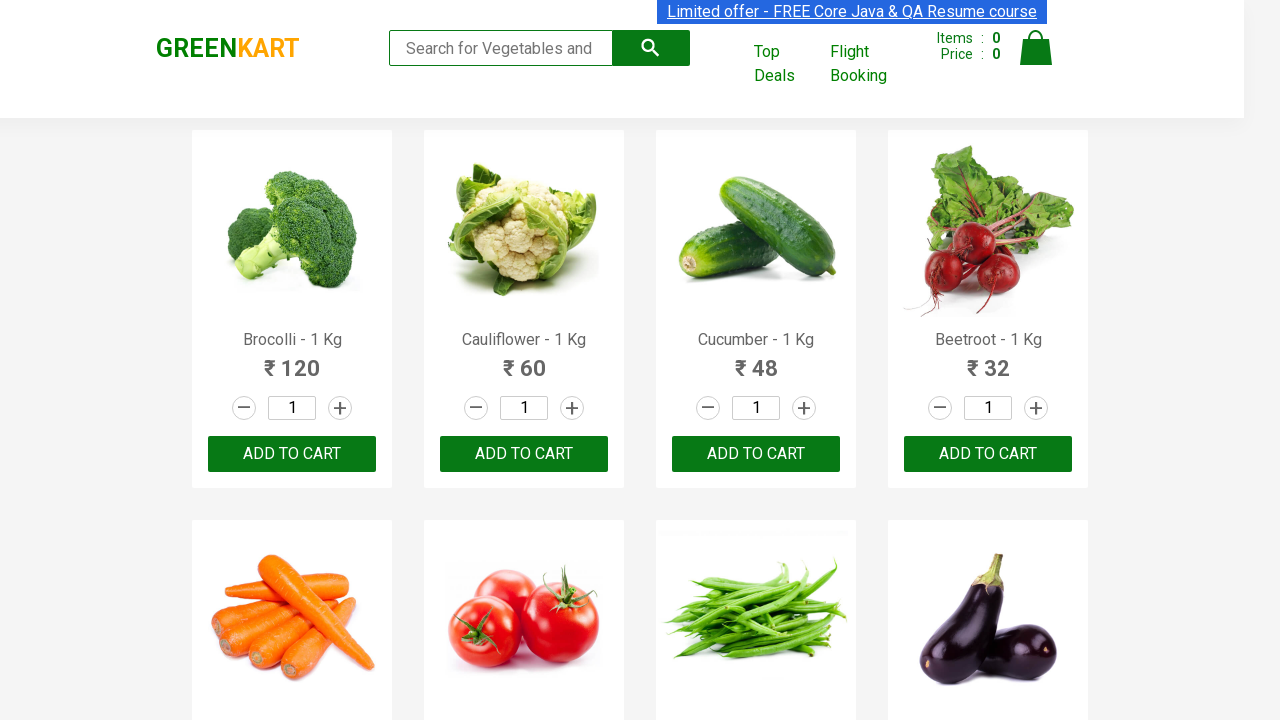

Retrieved text content for product at index 3
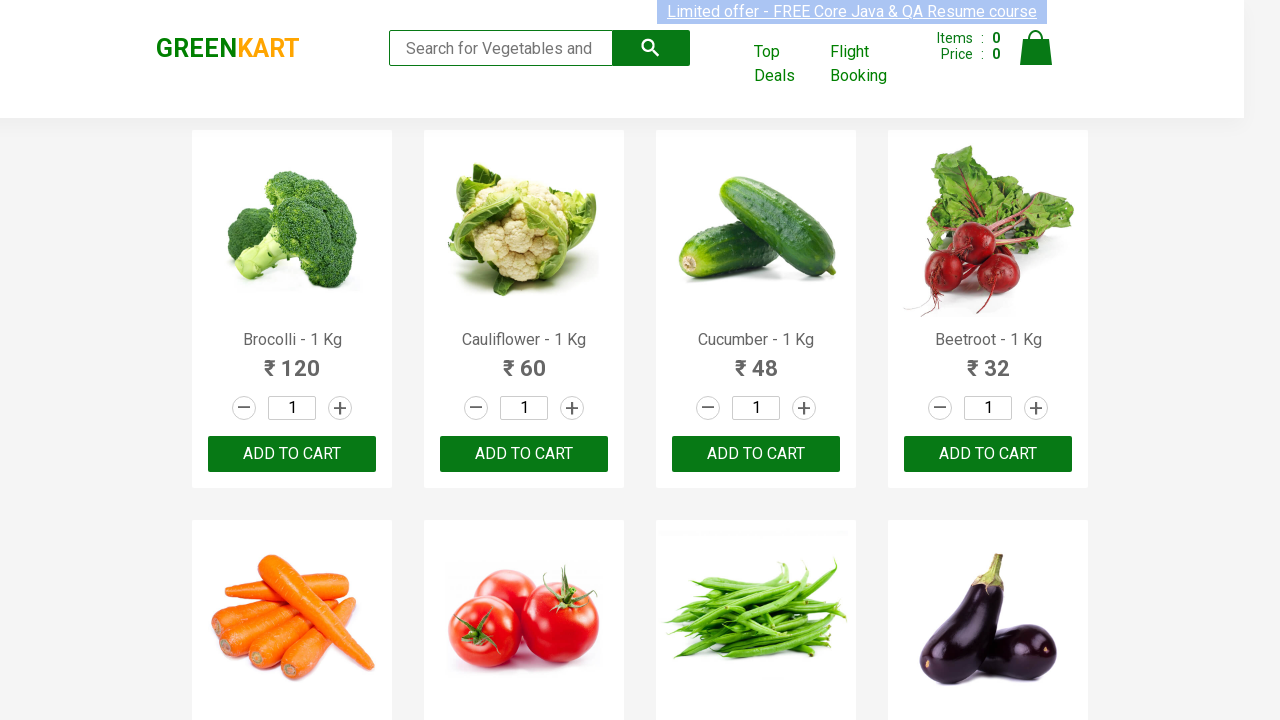

Extracted product name: 'Beetroot'
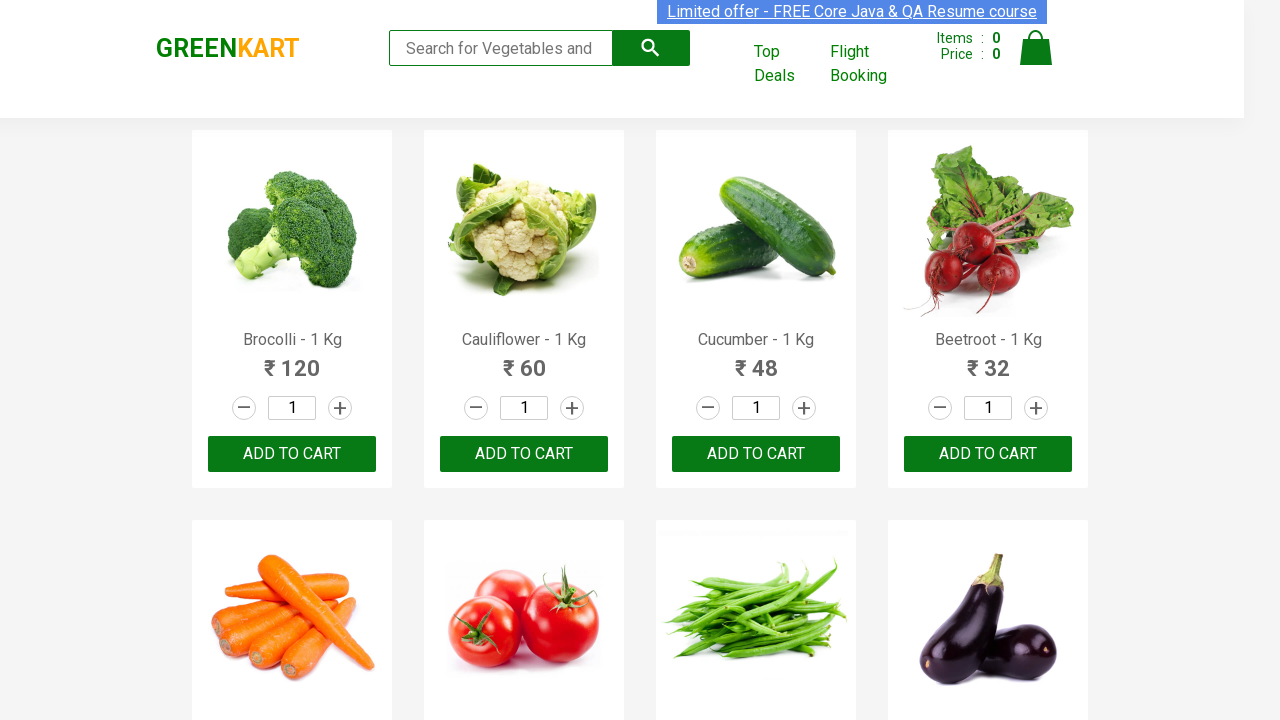

Added 'Beetroot' to cart (item 1/5) at (988, 454) on xpath=//div[@class='product-action'] >> nth=3
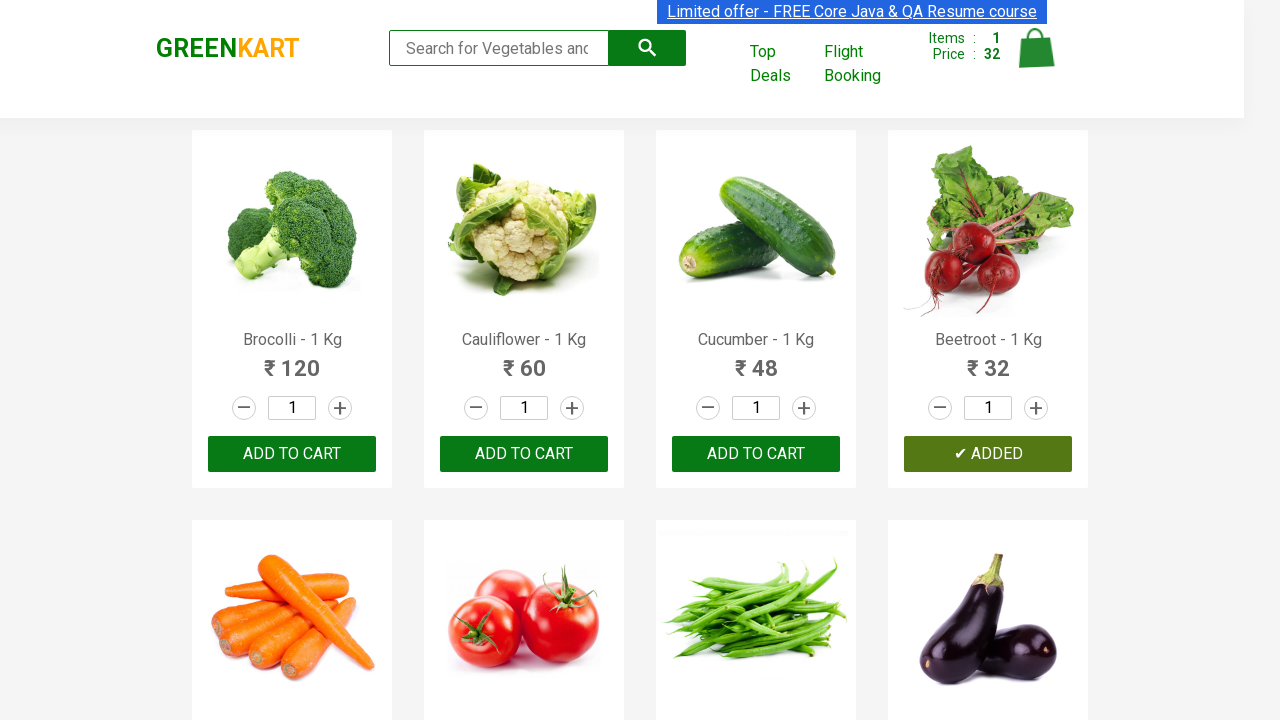

Retrieved text content for product at index 4
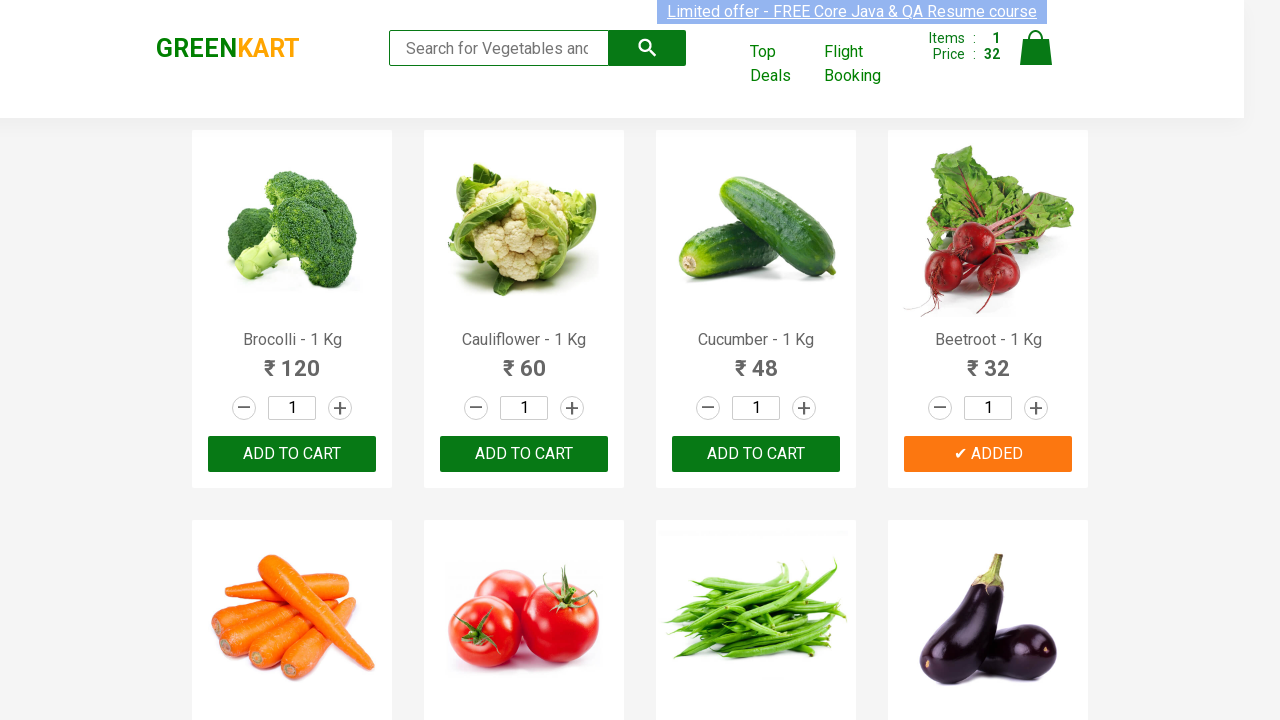

Extracted product name: 'Carrot'
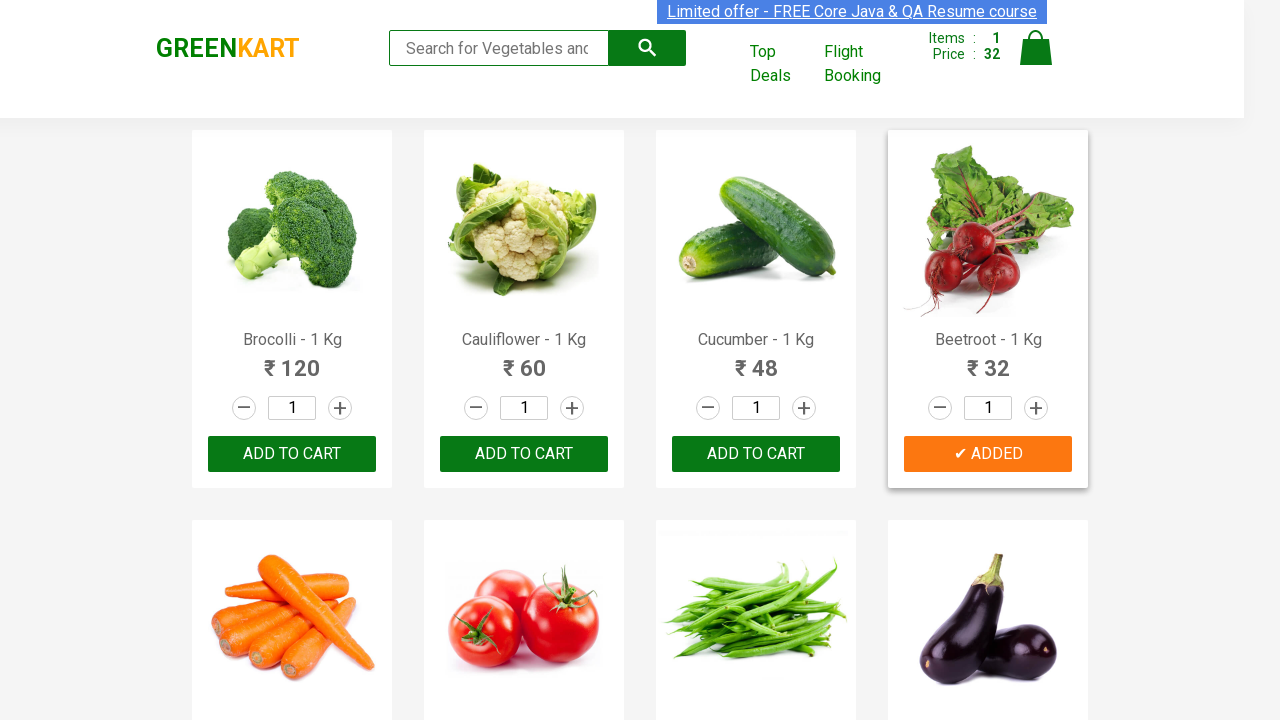

Retrieved text content for product at index 5
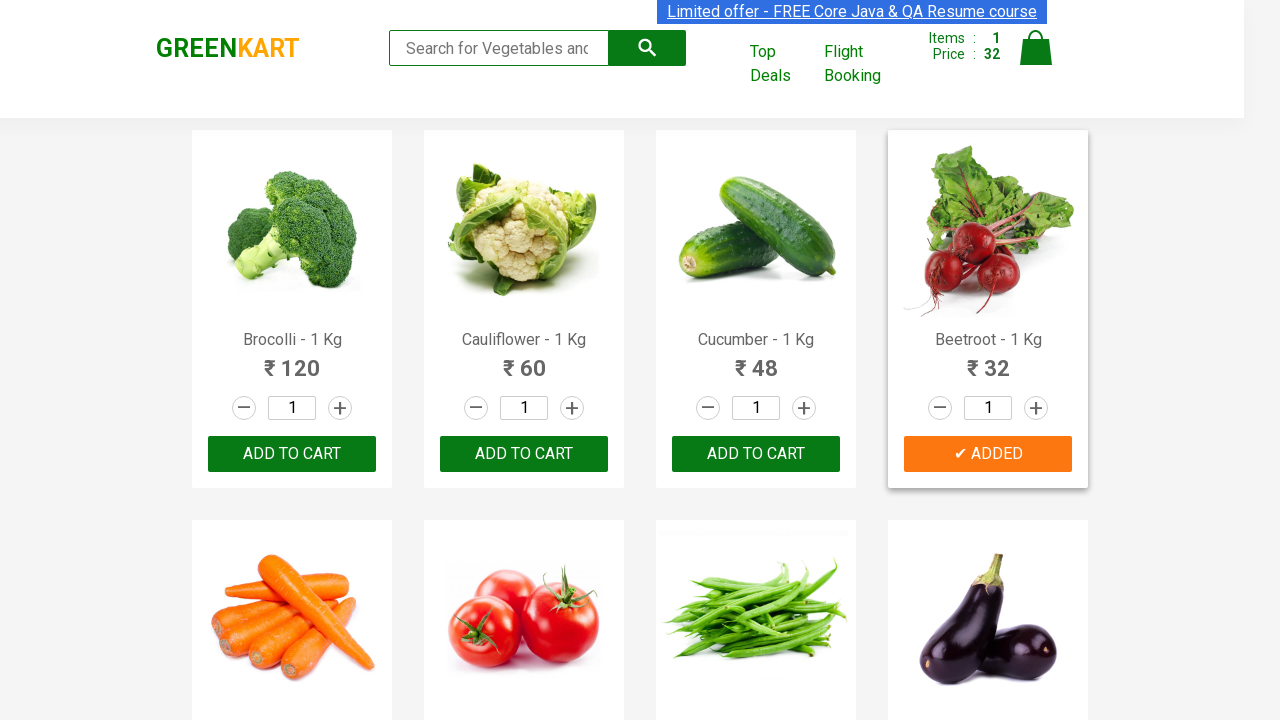

Extracted product name: 'Tomato'
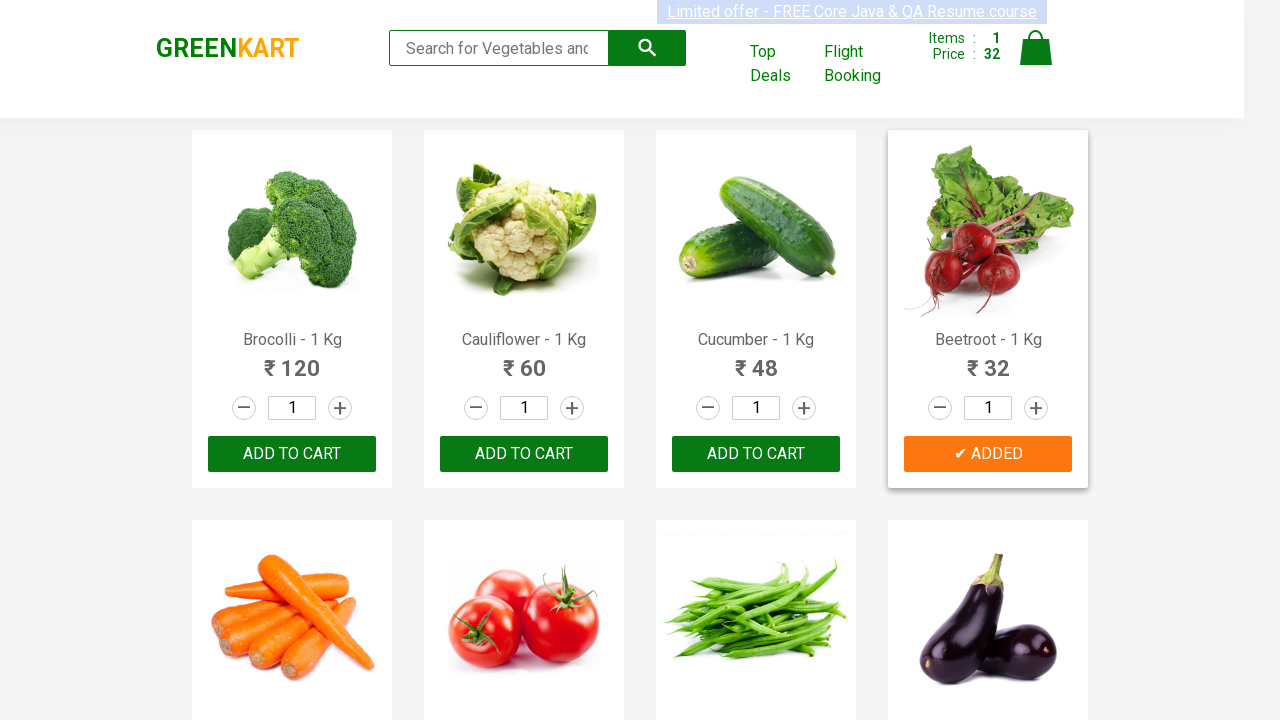

Added 'Tomato' to cart (item 2/5) at (524, 360) on xpath=//div[@class='product-action'] >> nth=5
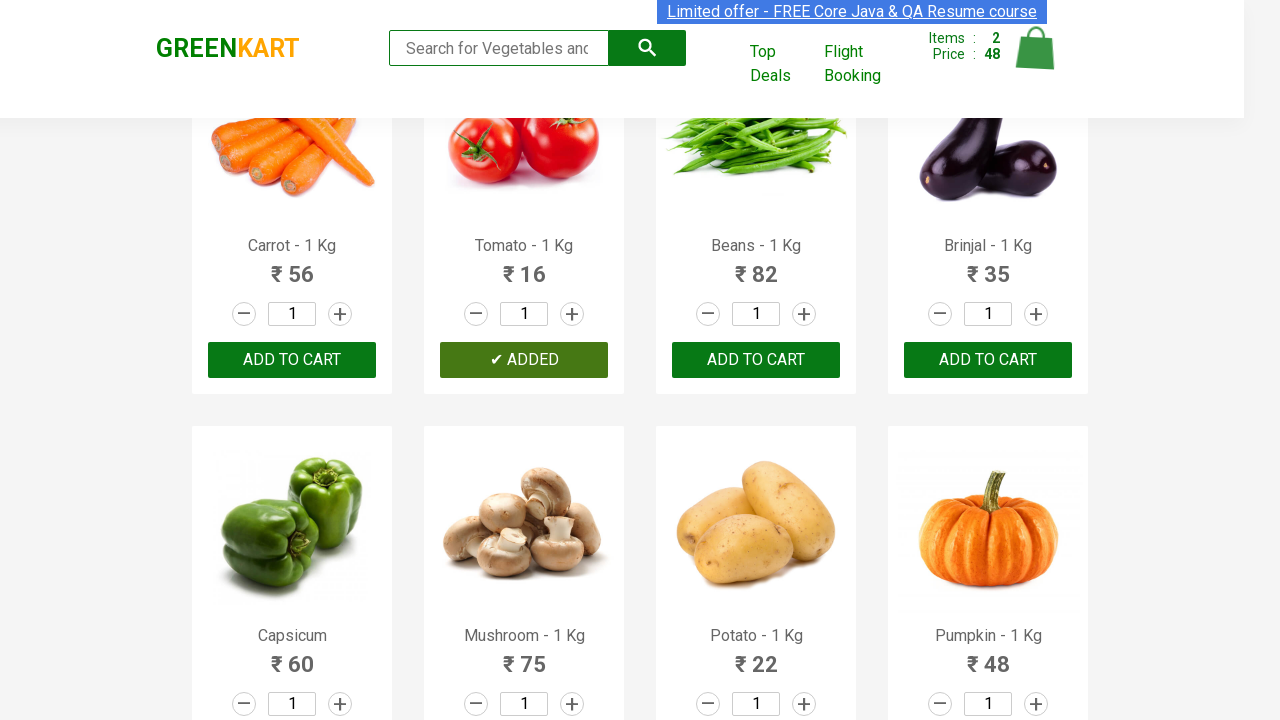

Retrieved text content for product at index 6
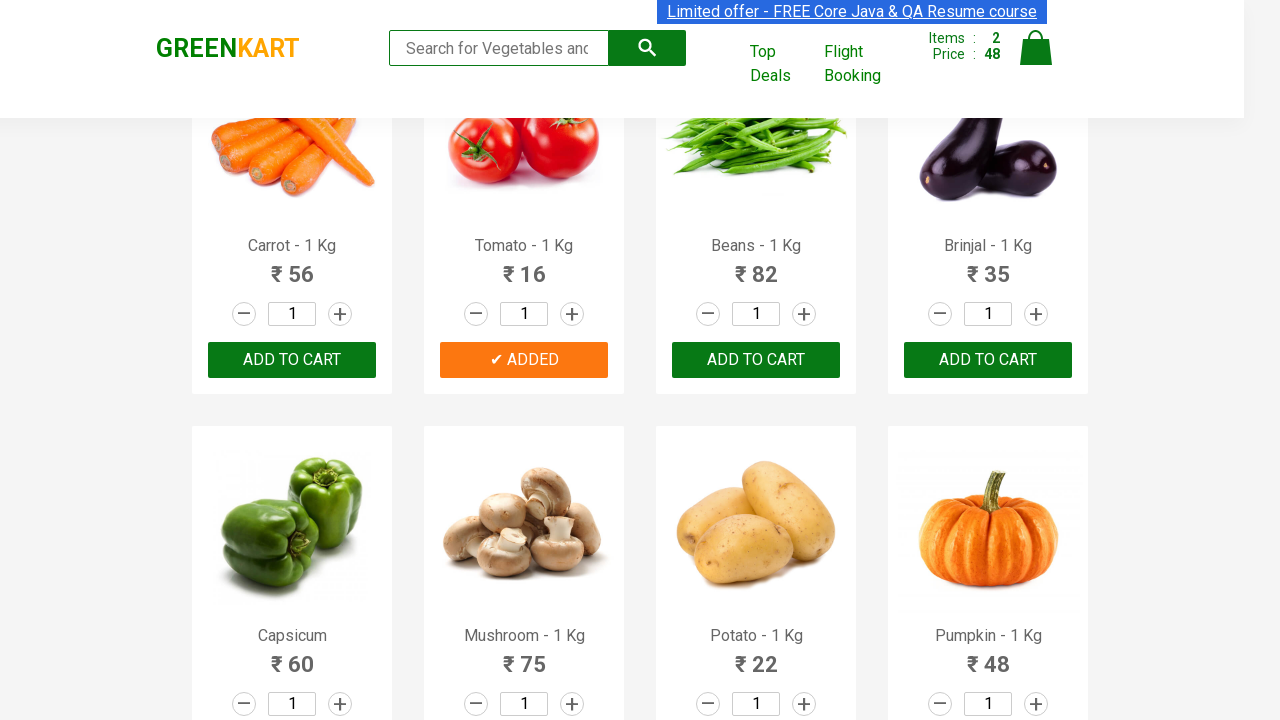

Extracted product name: 'Beans'
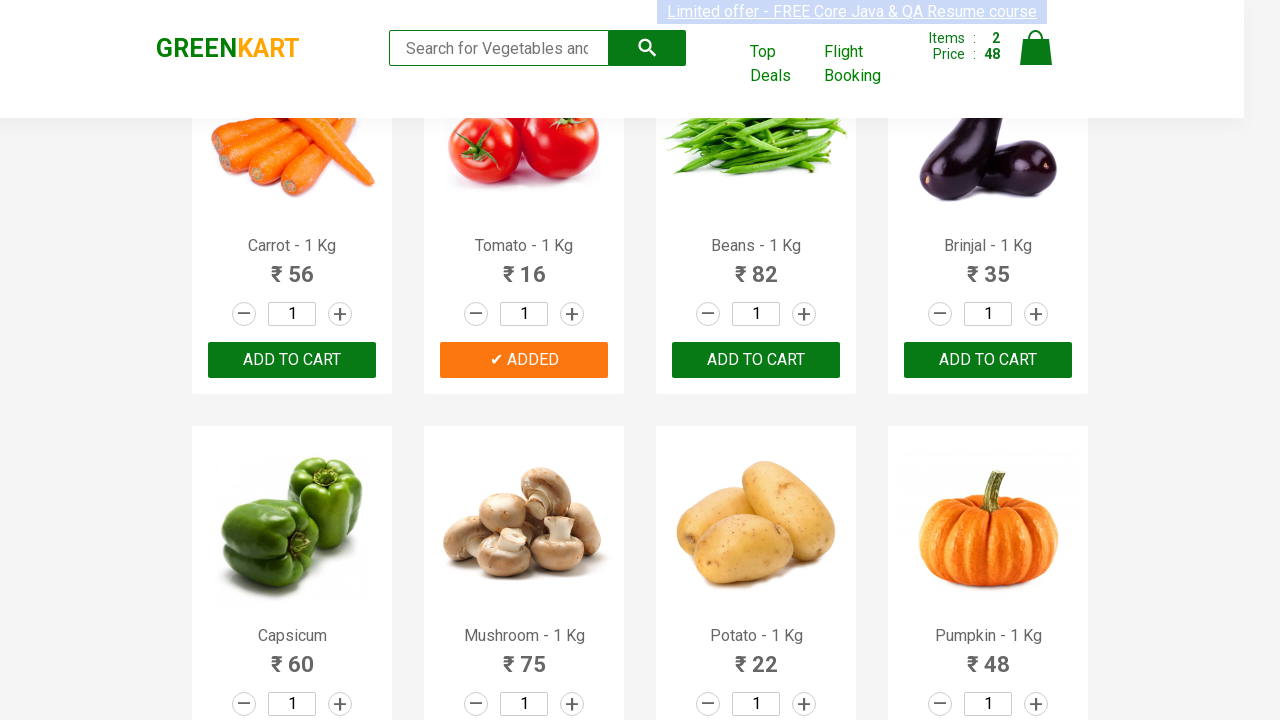

Retrieved text content for product at index 7
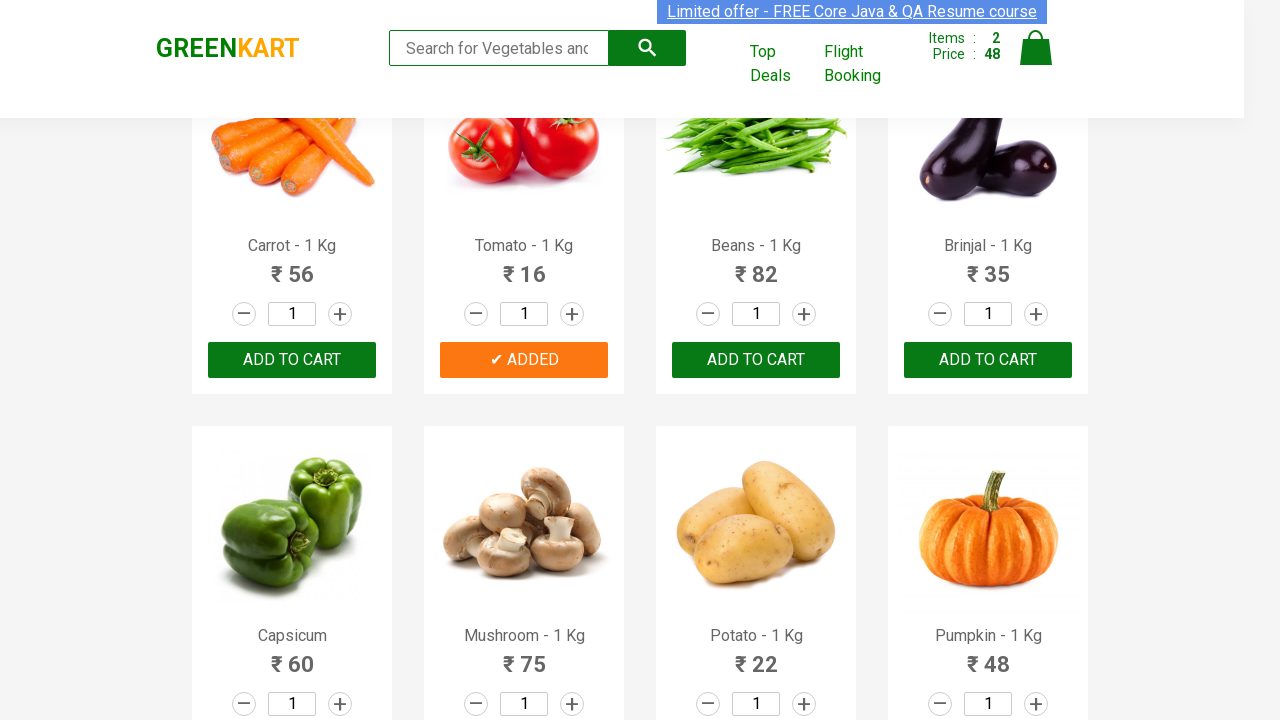

Extracted product name: 'Brinjal'
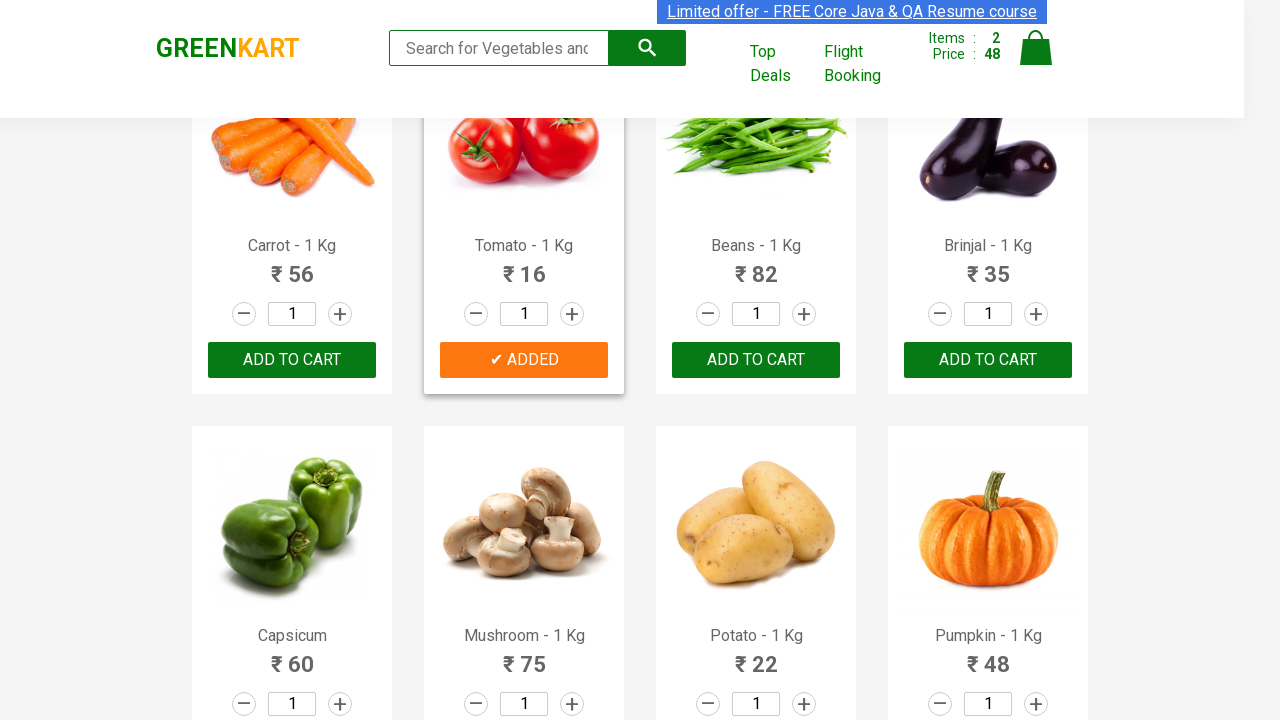

Retrieved text content for product at index 8
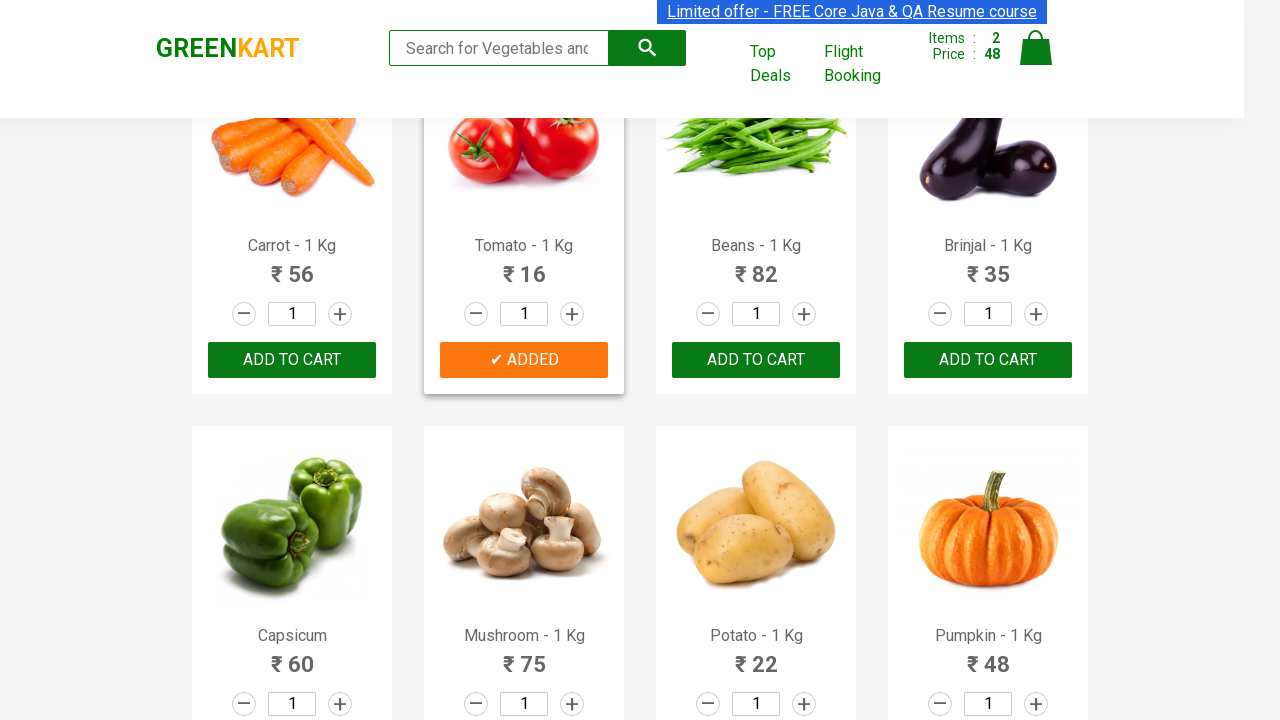

Extracted product name: 'Capsicum'
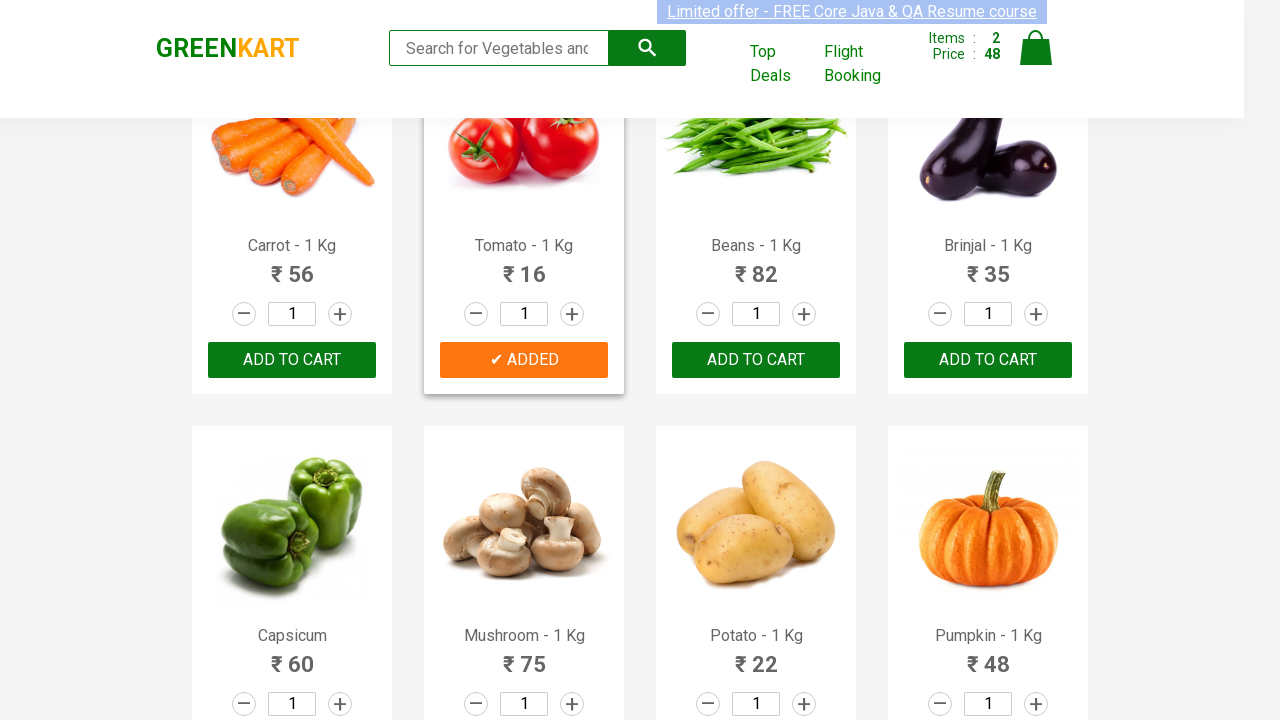

Retrieved text content for product at index 9
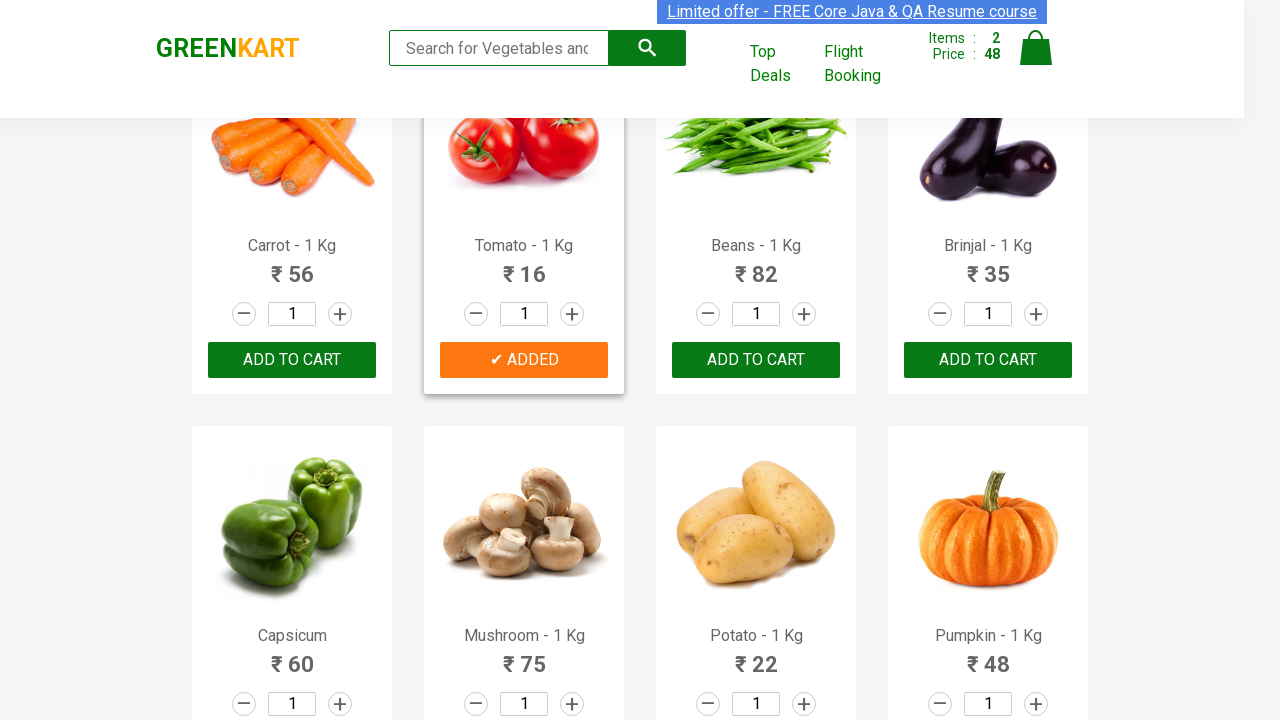

Extracted product name: 'Mushroom'
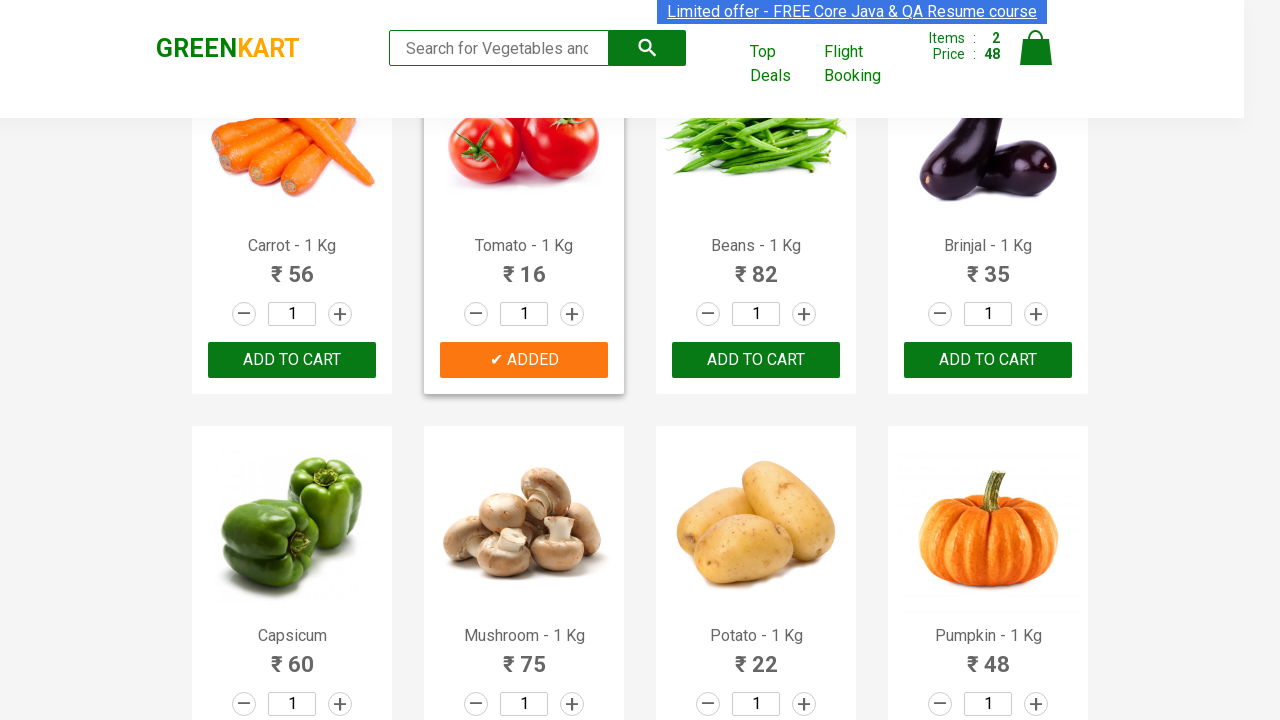

Retrieved text content for product at index 10
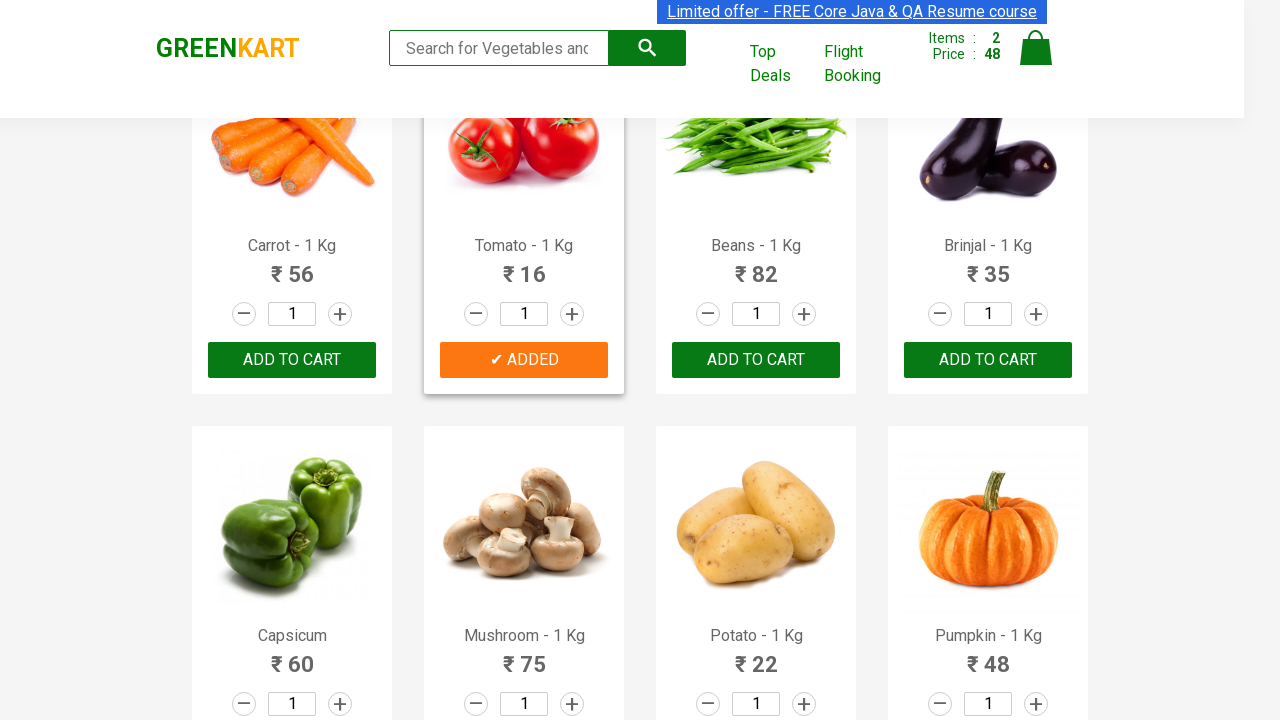

Extracted product name: 'Potato'
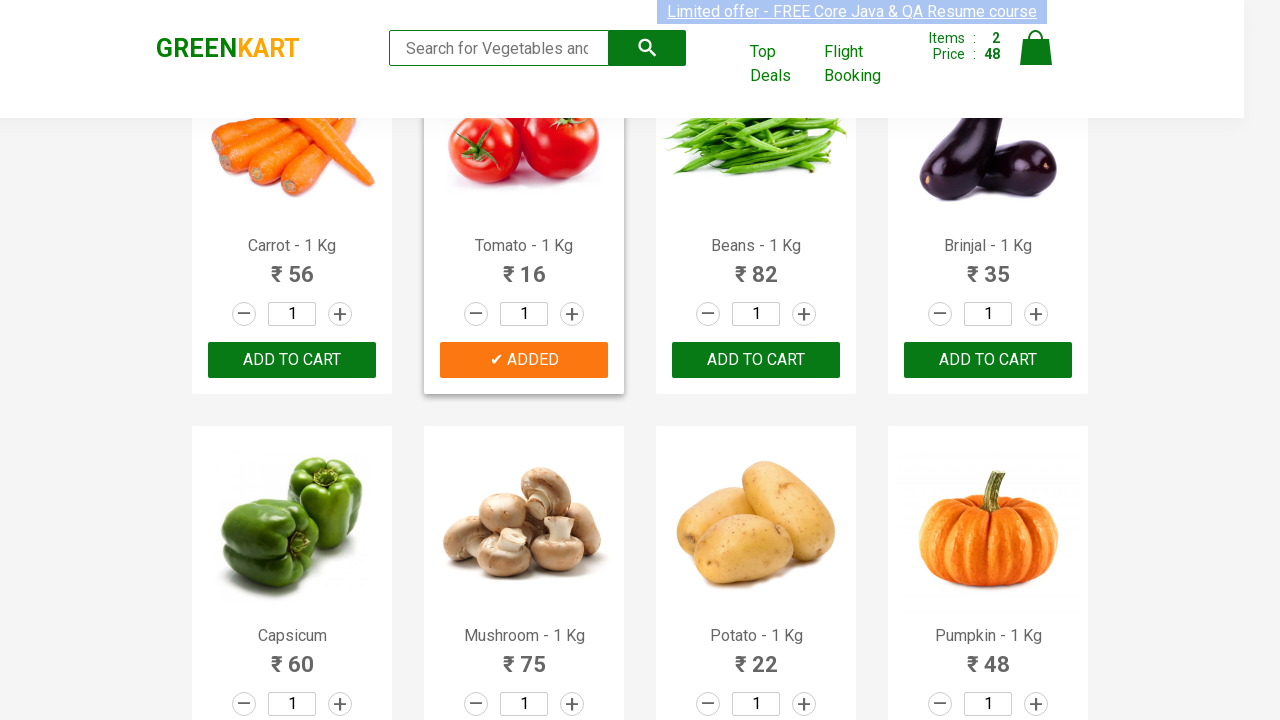

Added 'Potato' to cart (item 3/5) at (756, 686) on xpath=//div[@class='product-action'] >> nth=10
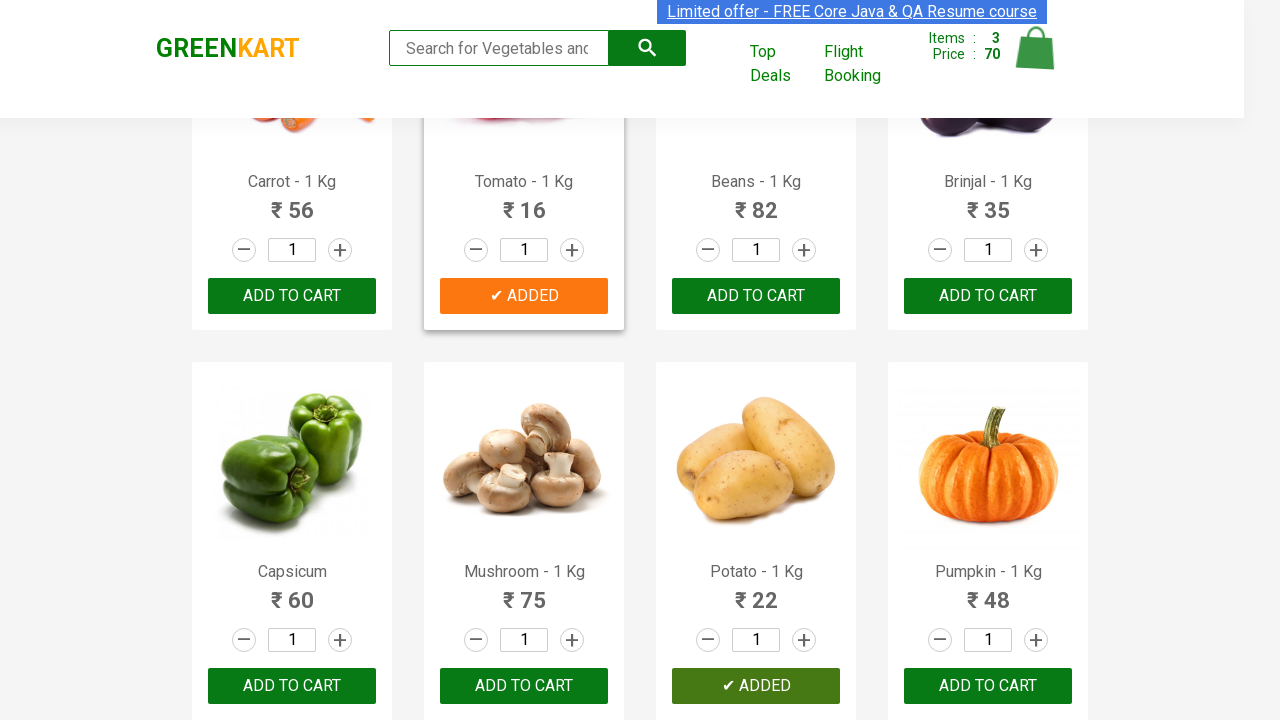

Retrieved text content for product at index 11
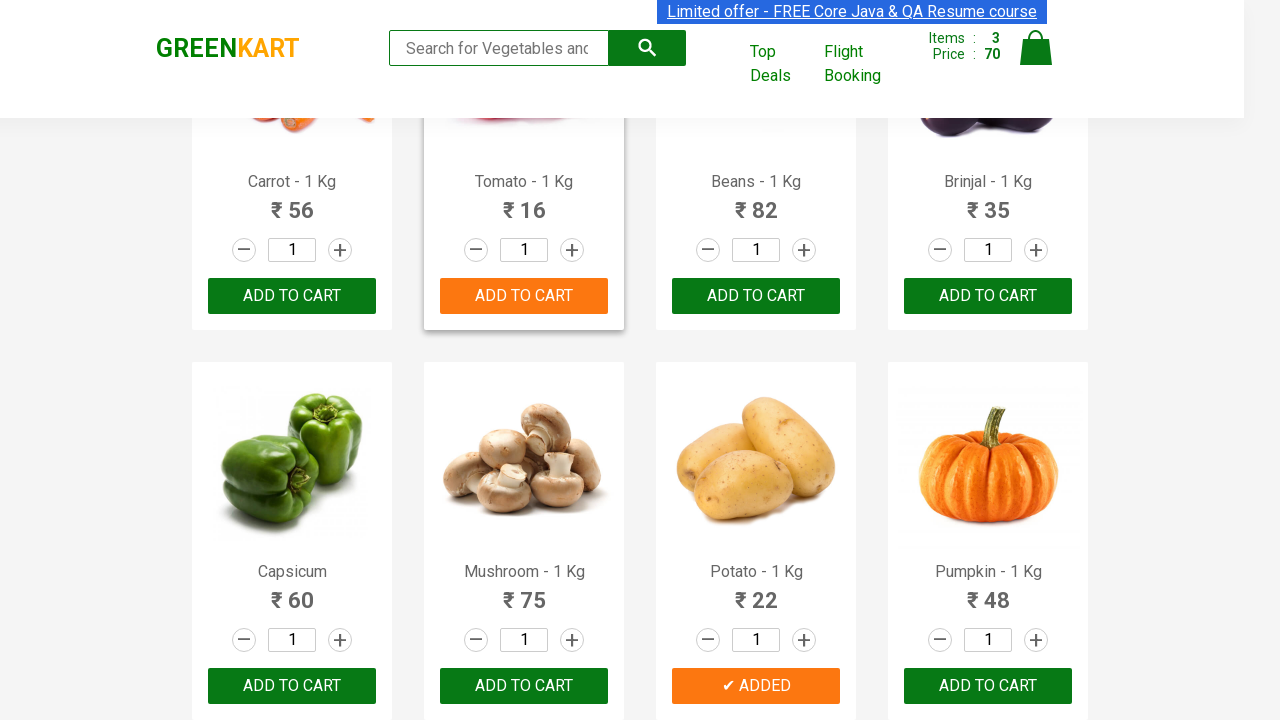

Extracted product name: 'Pumpkin'
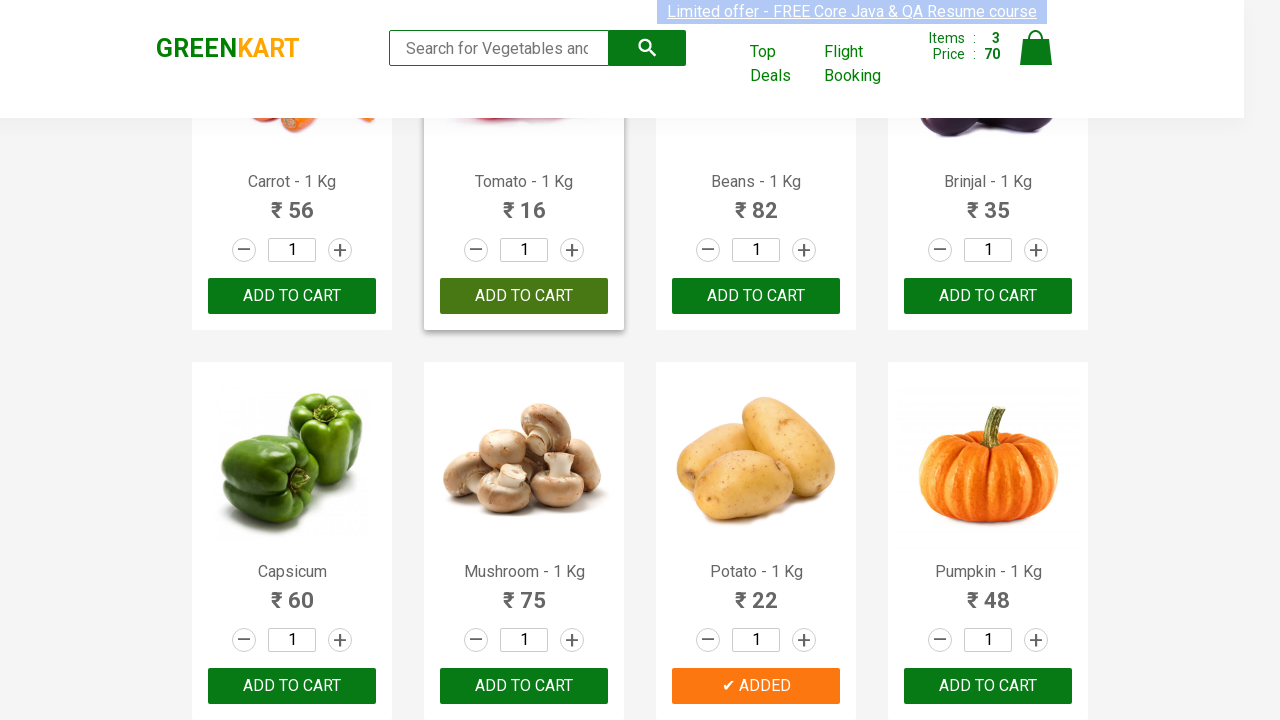

Retrieved text content for product at index 12
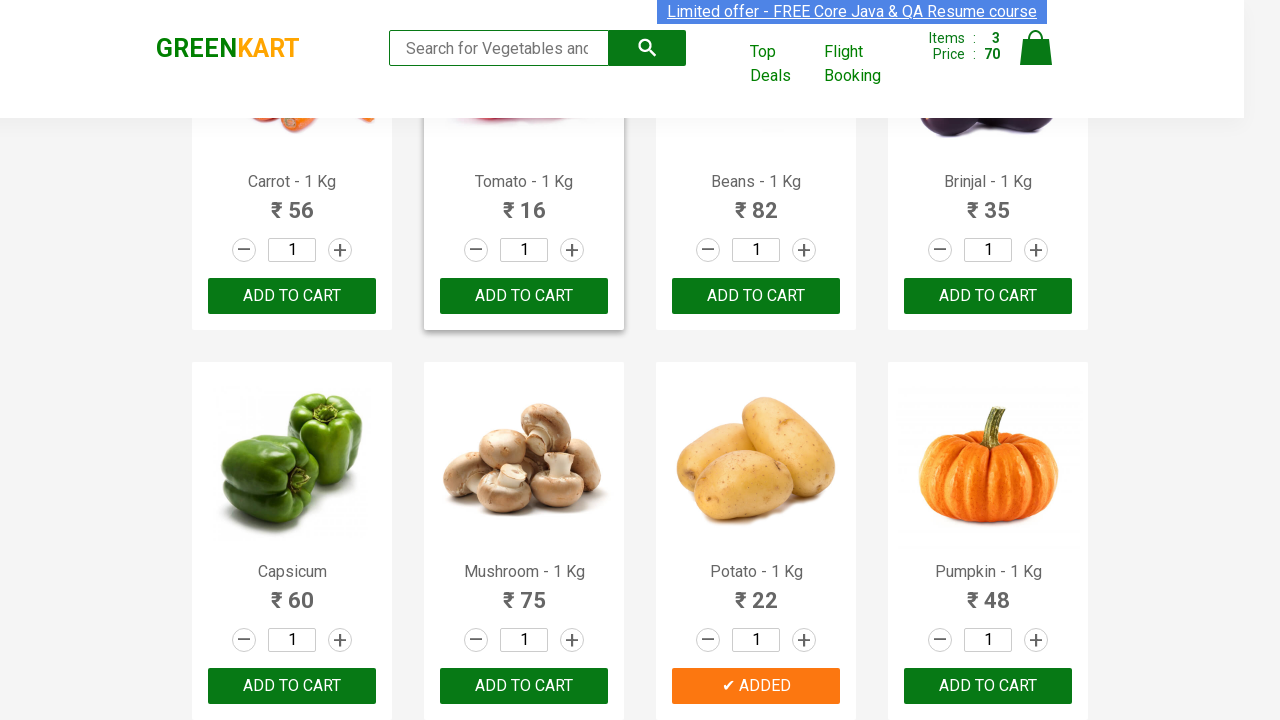

Extracted product name: 'Corn'
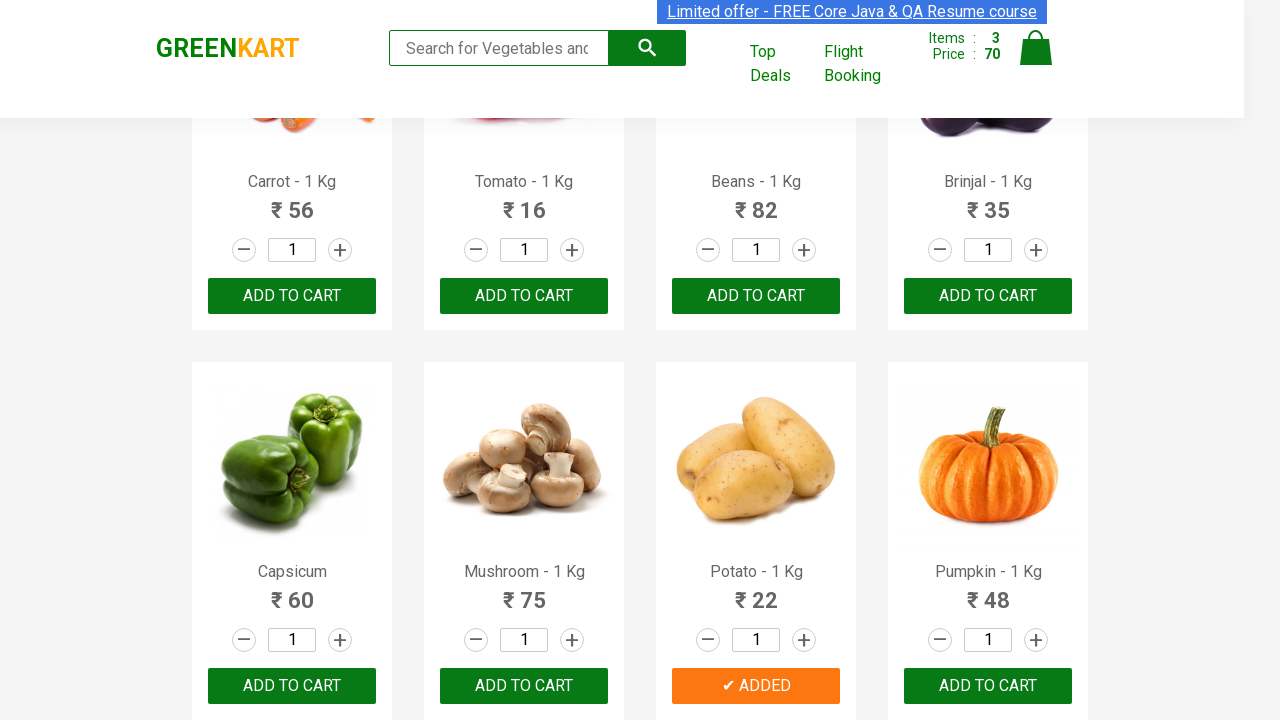

Retrieved text content for product at index 13
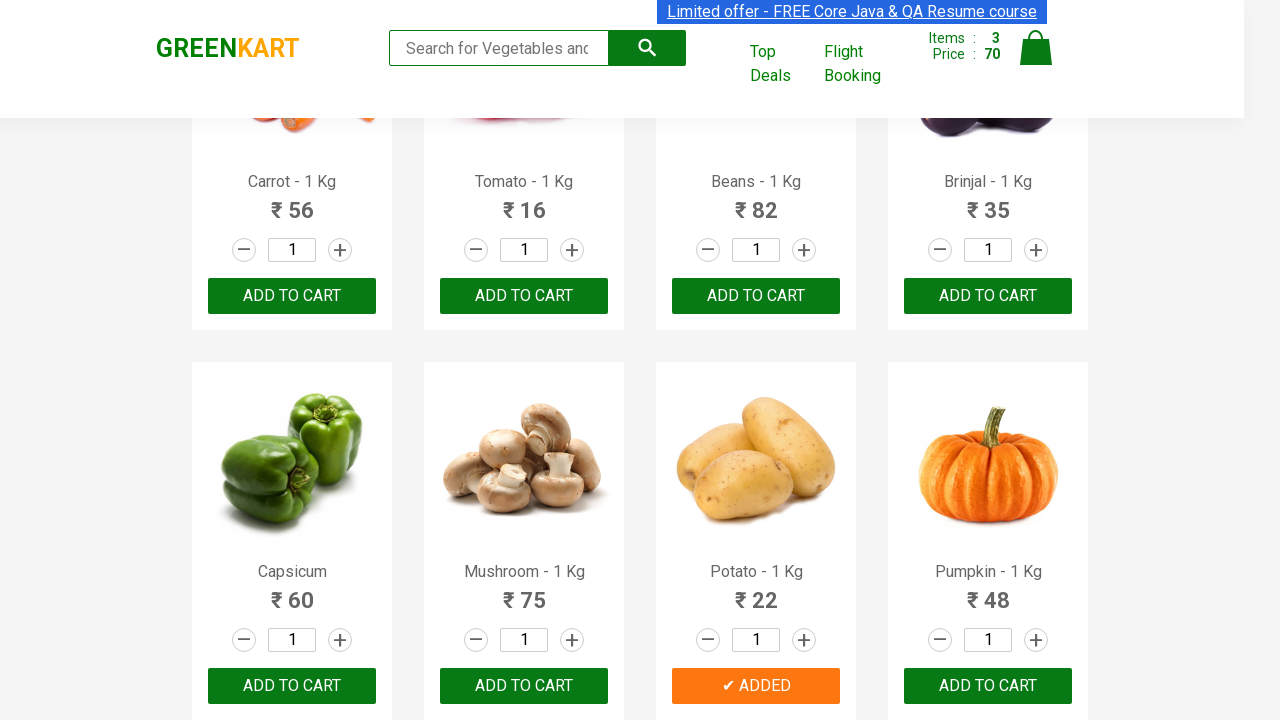

Extracted product name: 'Onion'
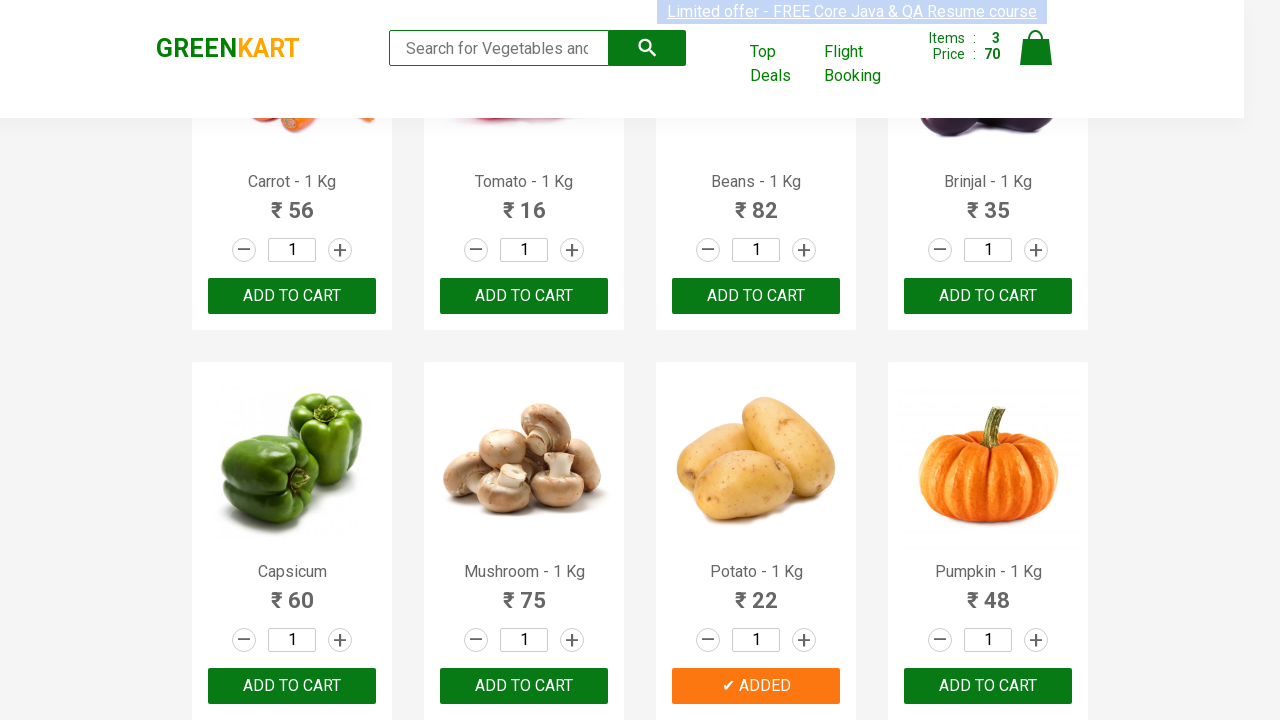

Retrieved text content for product at index 14
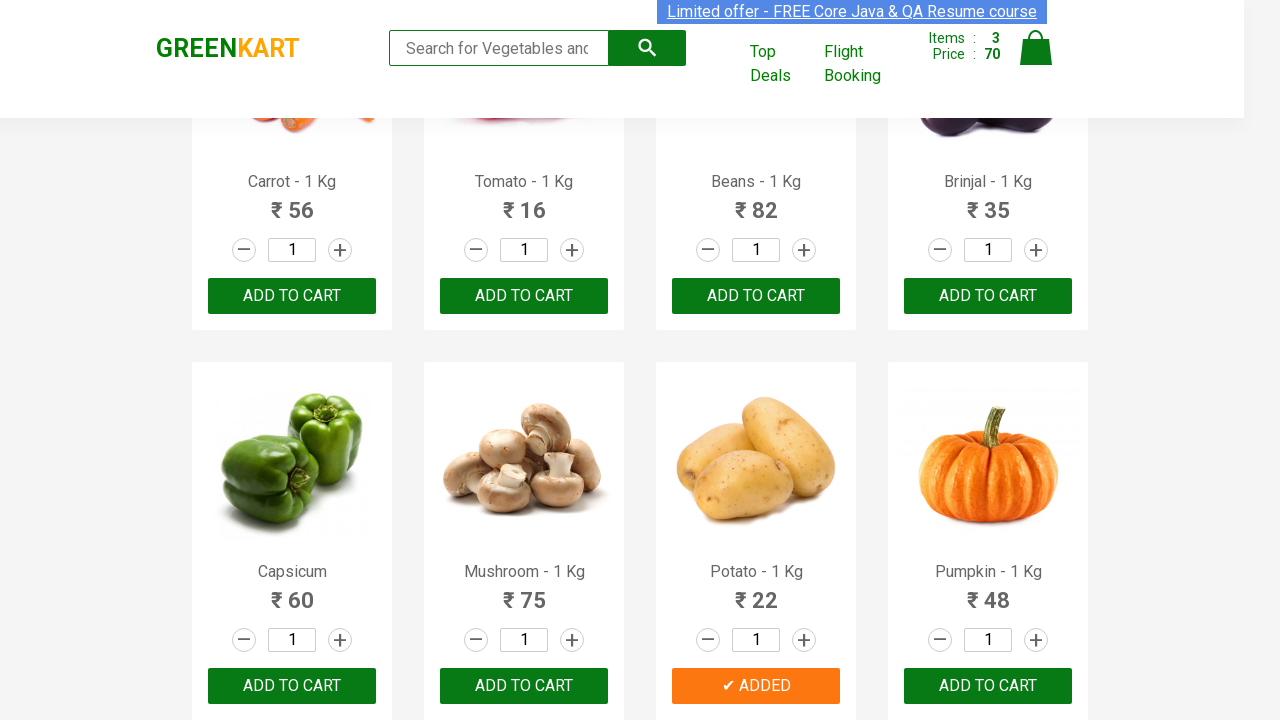

Extracted product name: 'Apple'
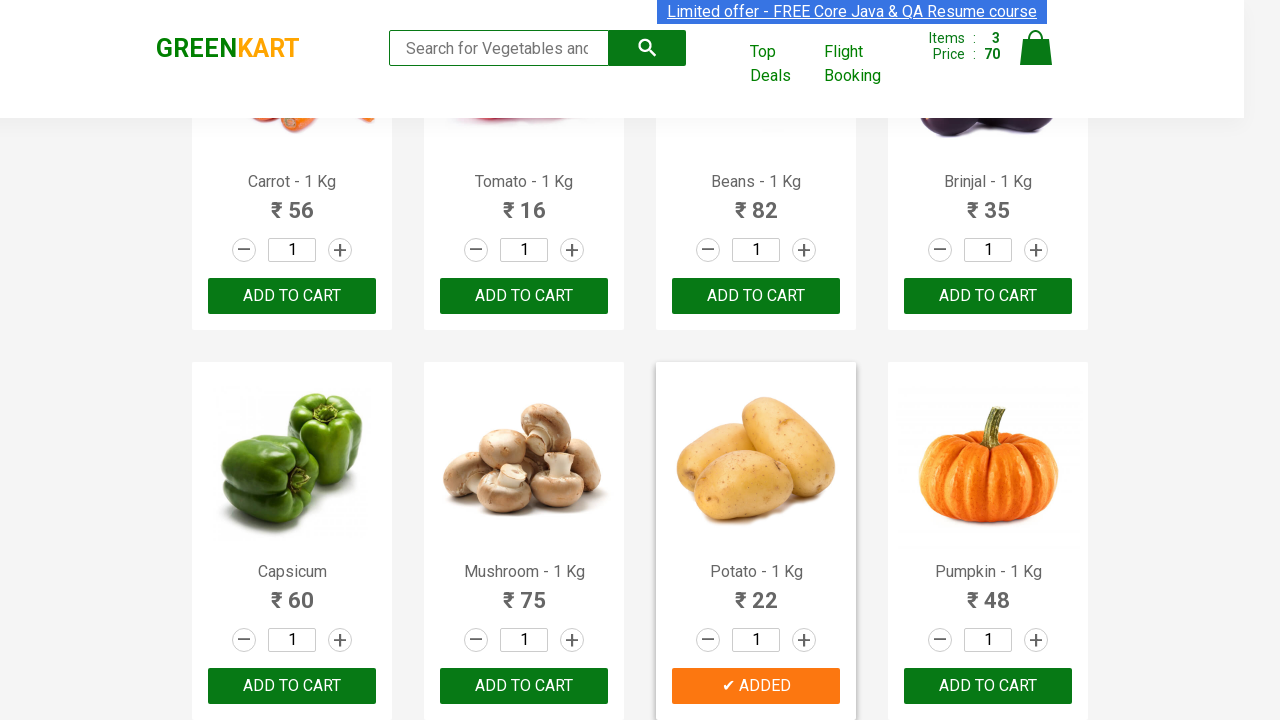

Retrieved text content for product at index 15
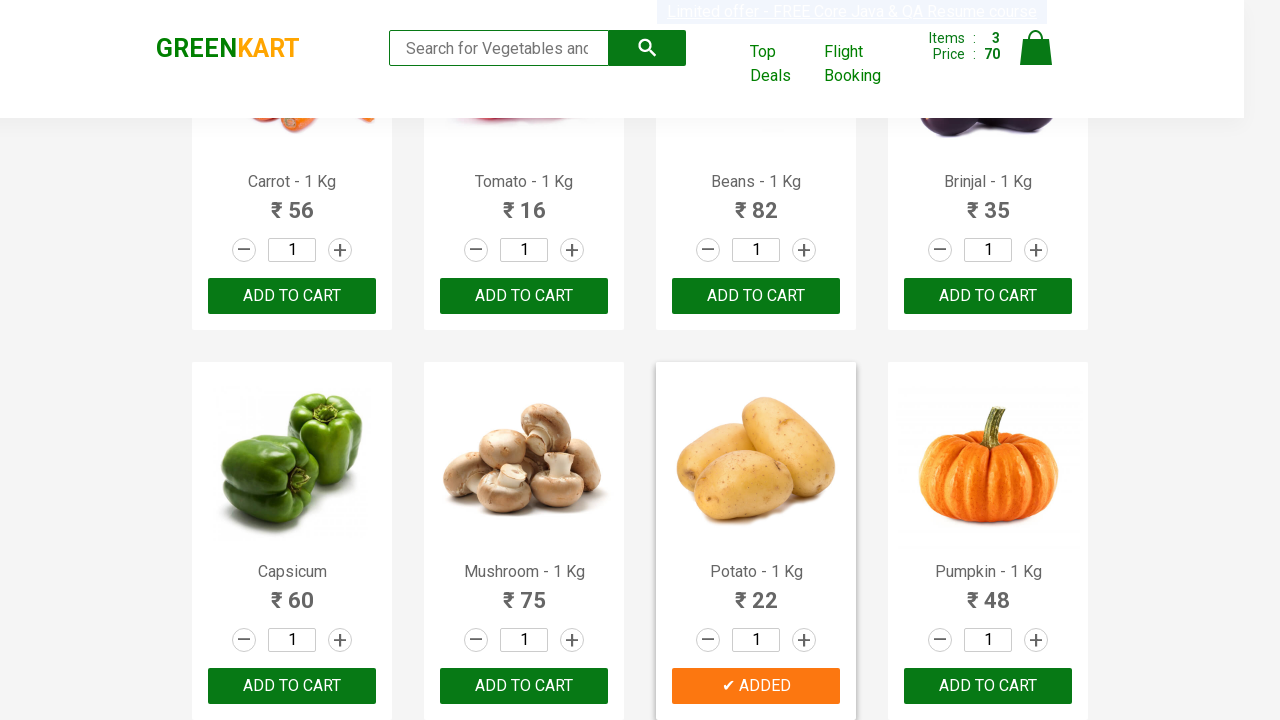

Extracted product name: 'Banana'
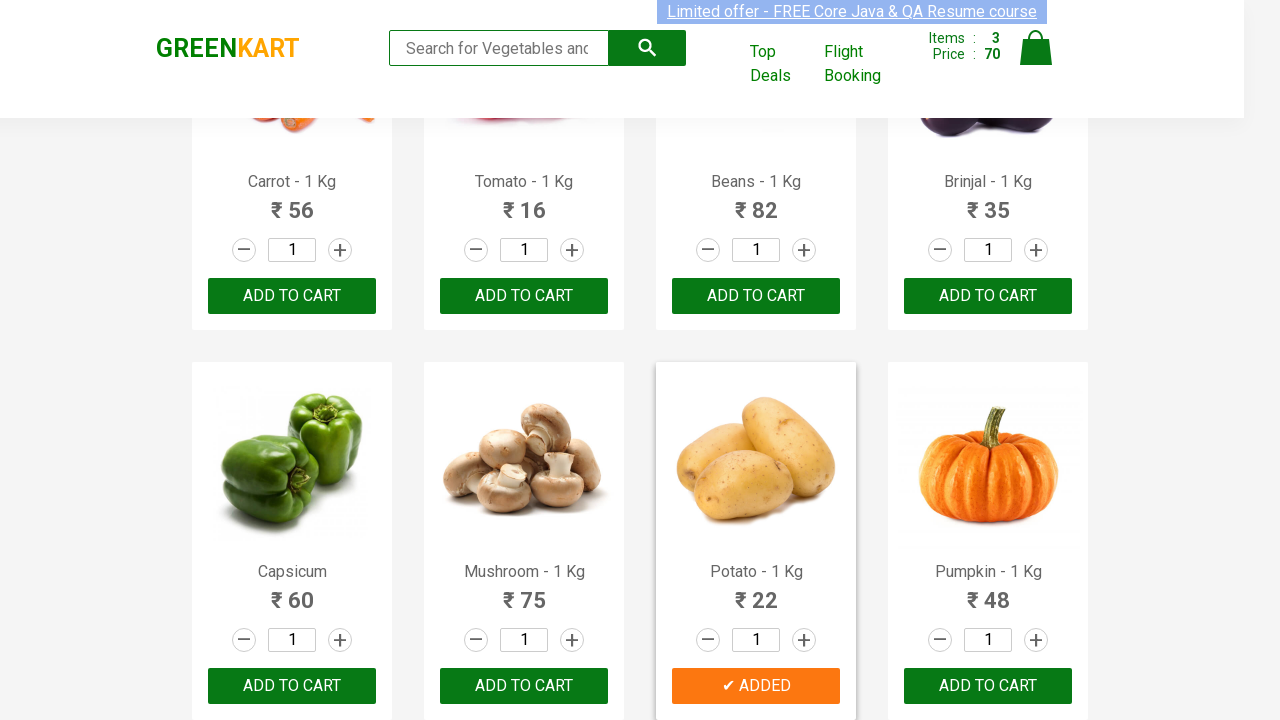

Added 'Banana' to cart (item 4/5) at (988, 360) on xpath=//div[@class='product-action'] >> nth=15
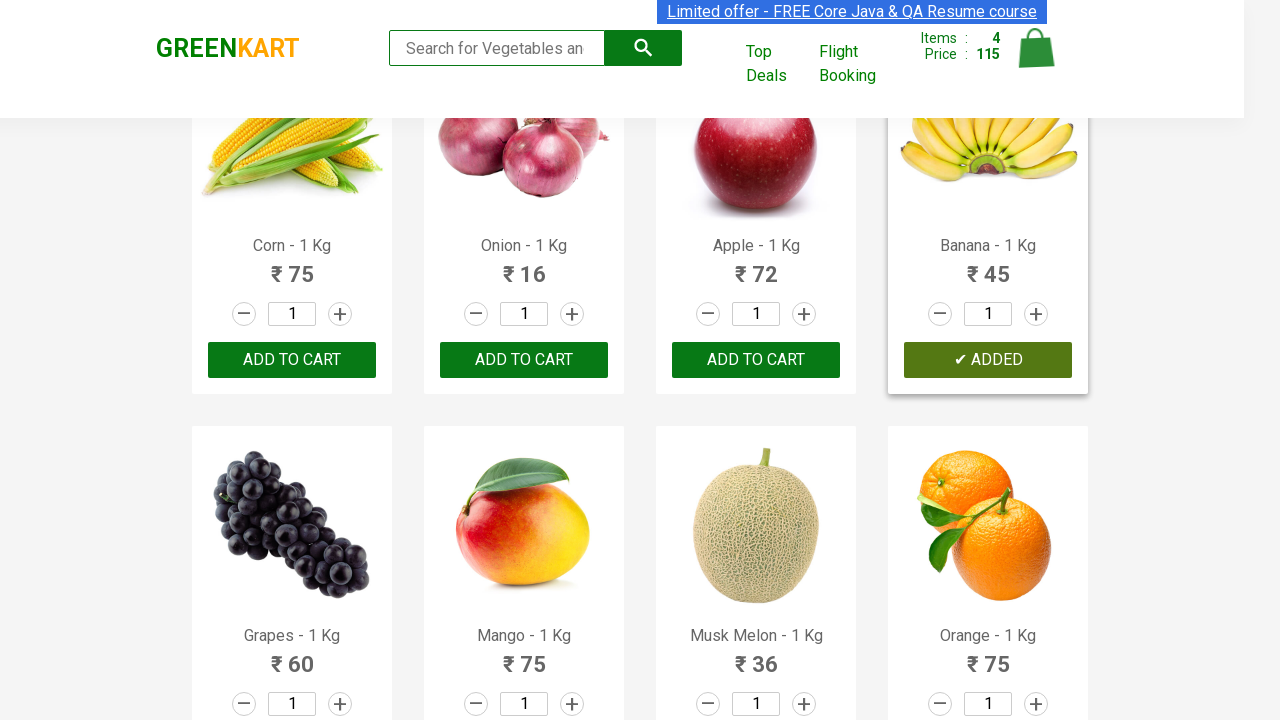

Retrieved text content for product at index 16
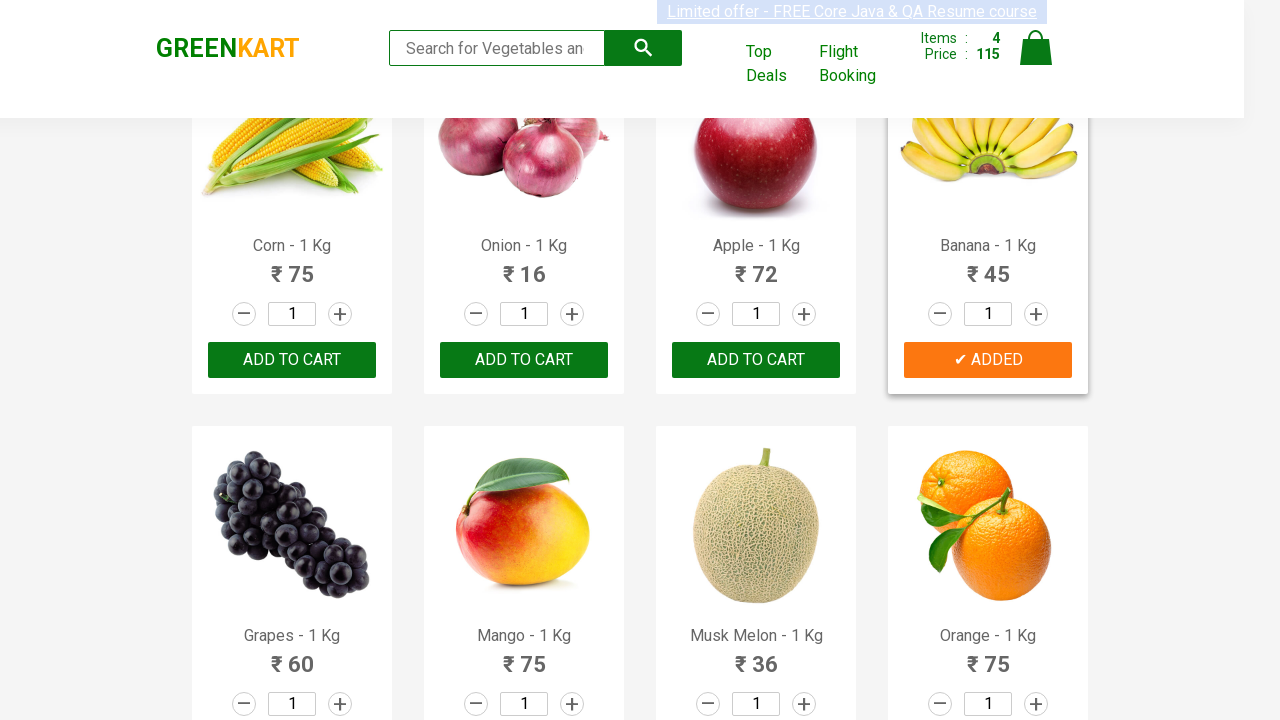

Extracted product name: 'Grapes'
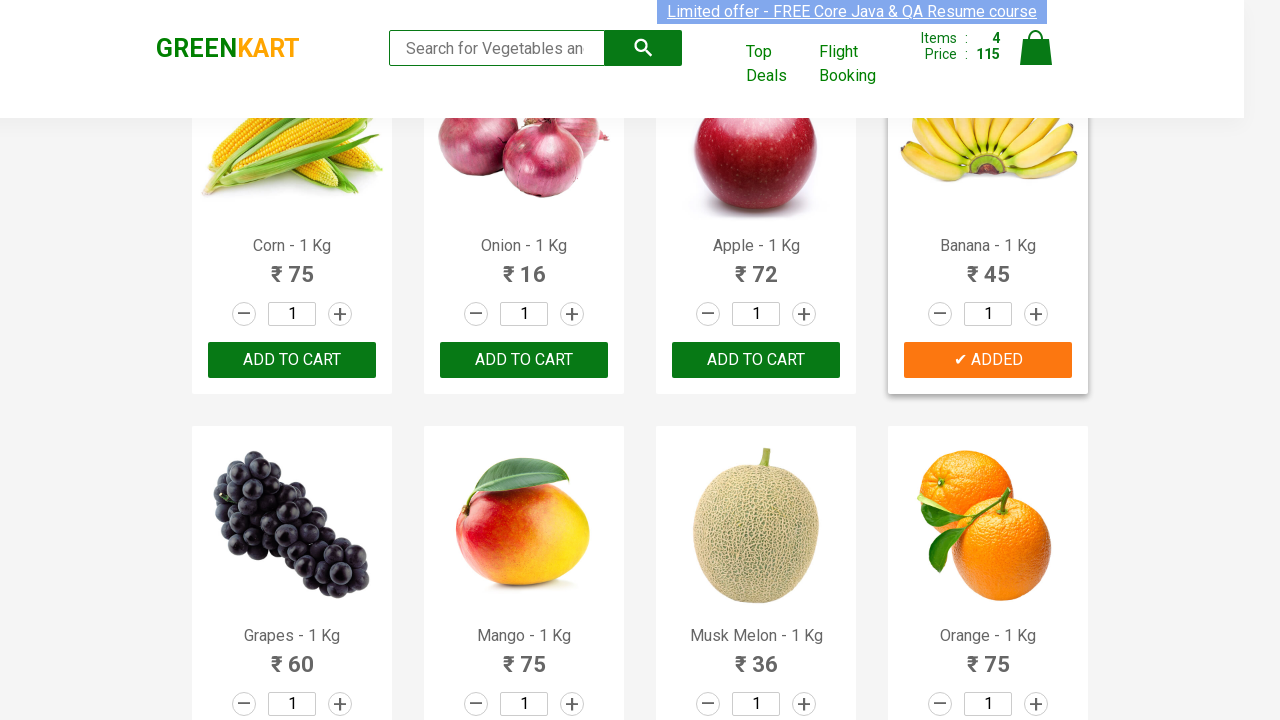

Retrieved text content for product at index 17
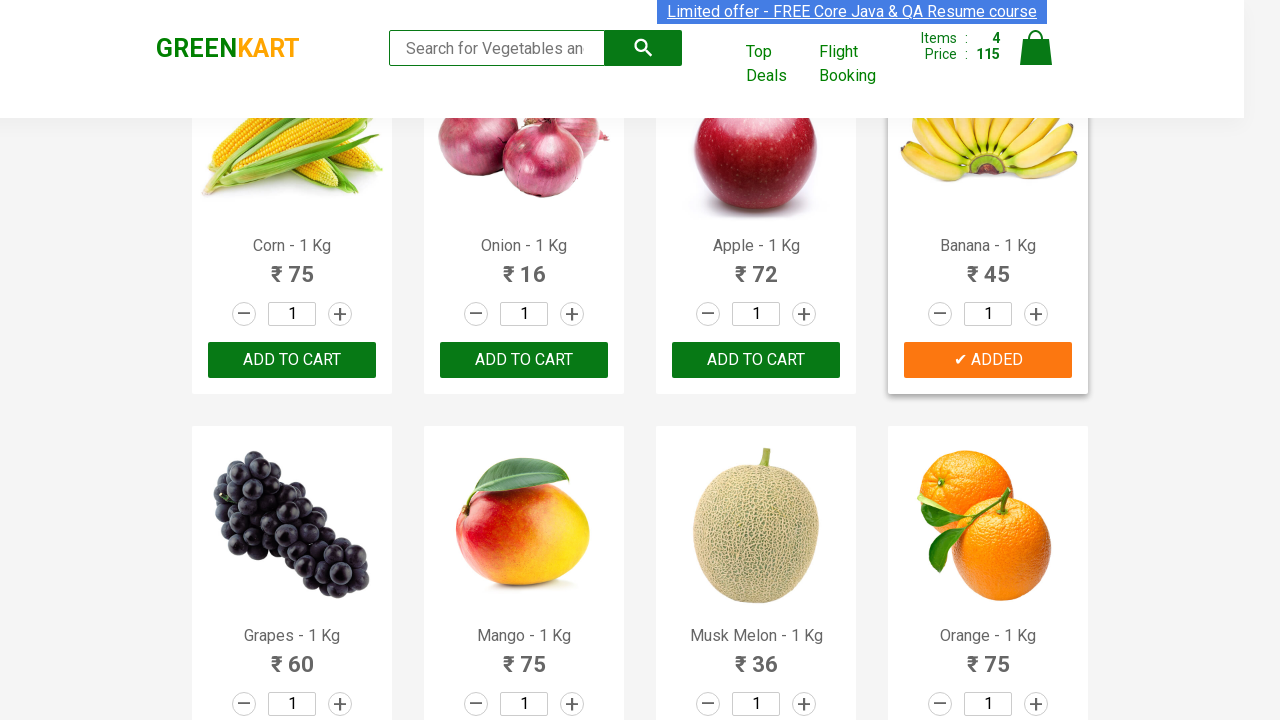

Extracted product name: 'Mango'
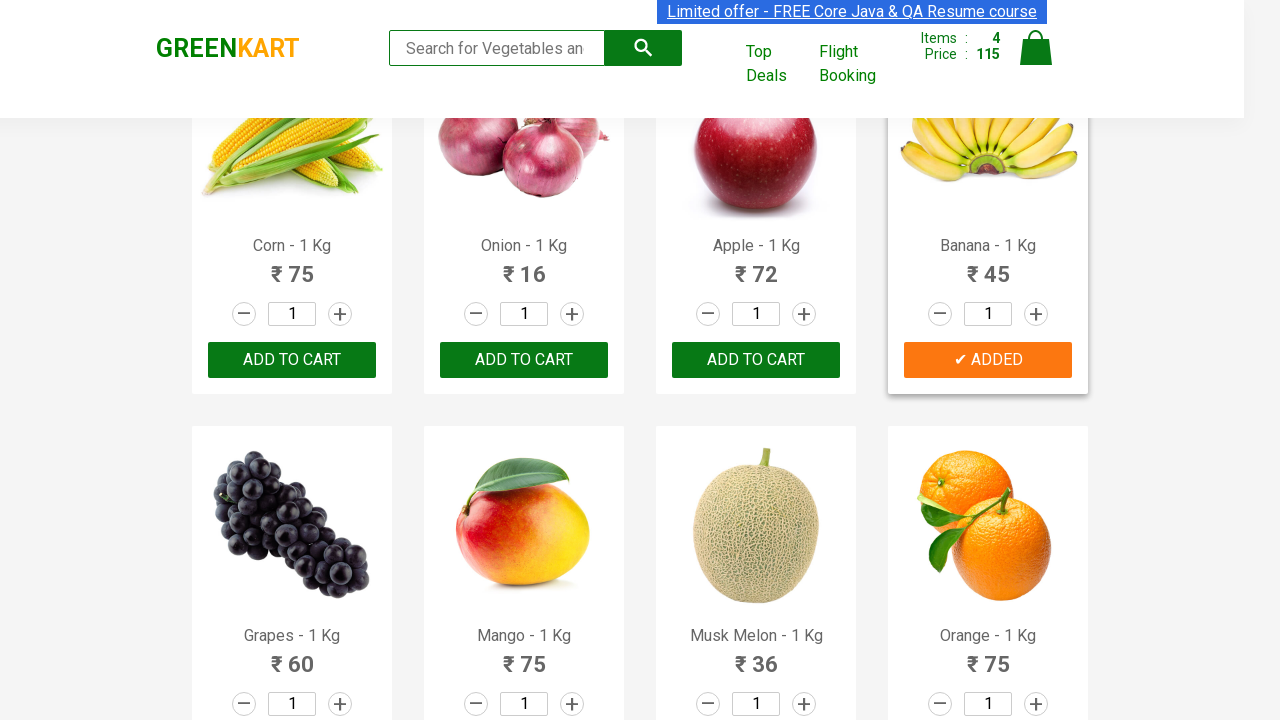

Added 'Mango' to cart (item 5/5) at (524, 686) on xpath=//div[@class='product-action'] >> nth=17
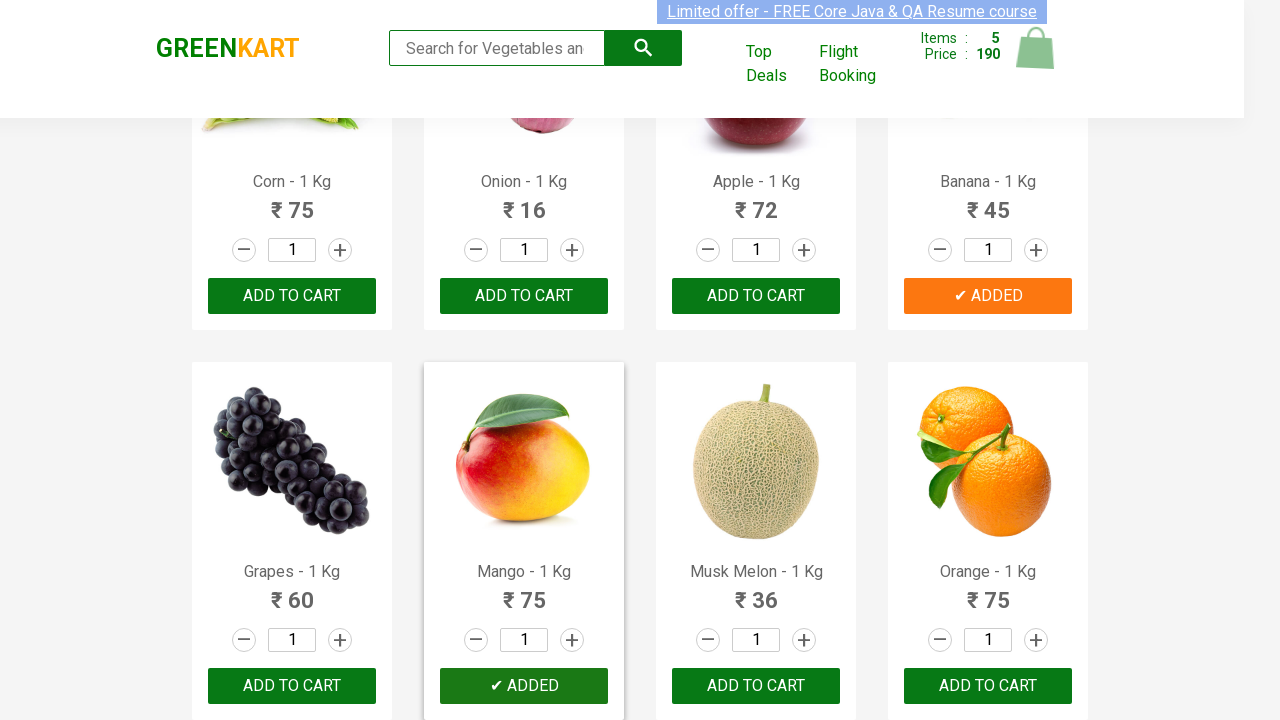

All 5 required items have been added to cart
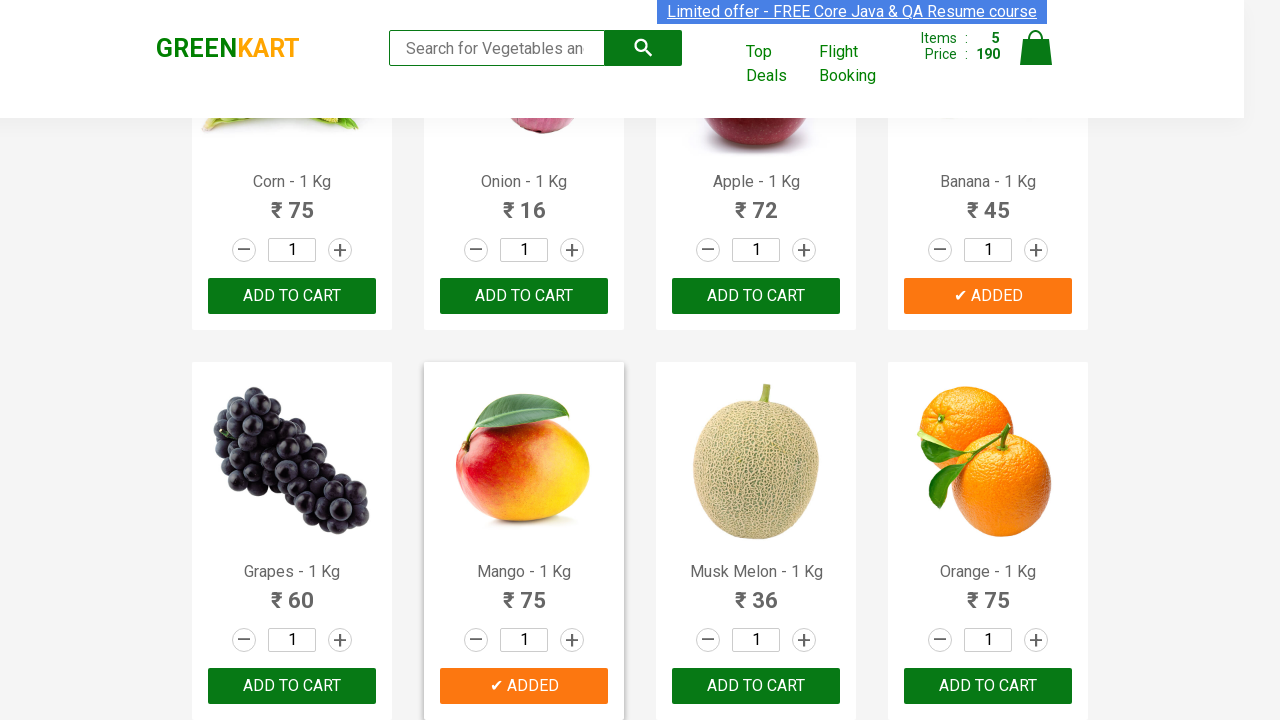

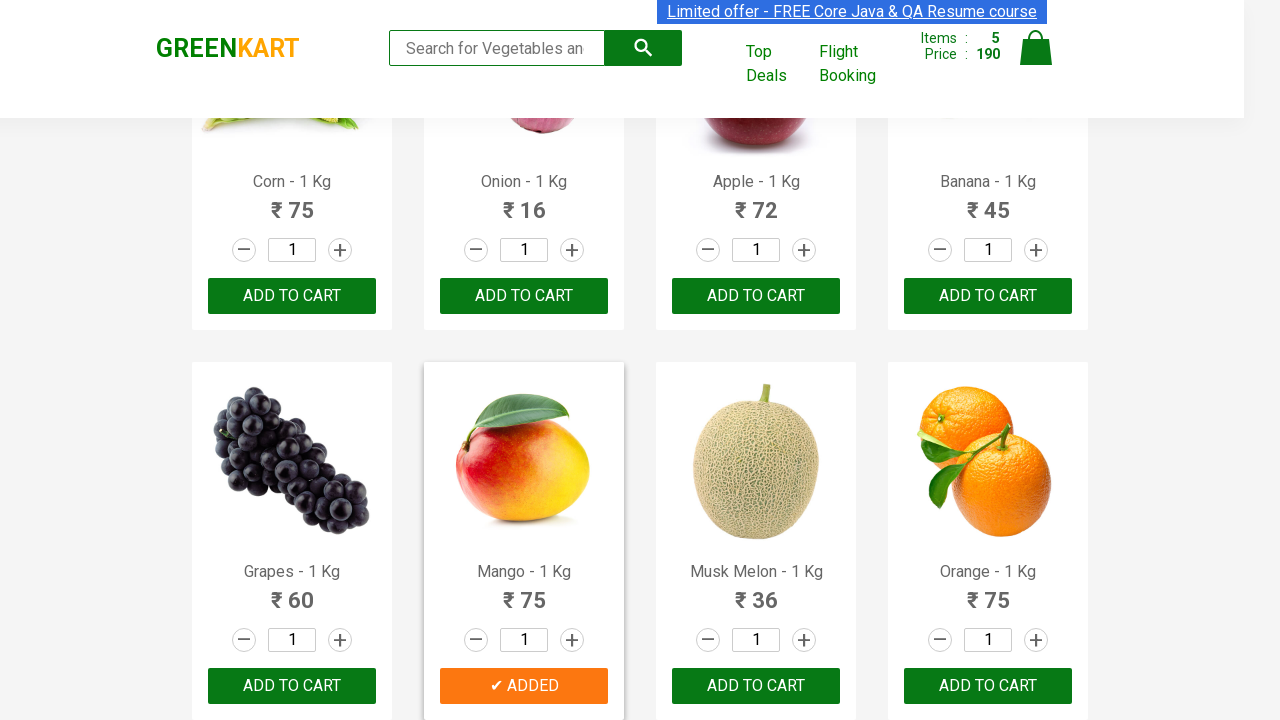